Tests a basic calculator's addition functionality by entering two random numbers, clicking calculate, and verifying the sum is correct. This process is repeated 5 times with different random numbers each iteration.

Starting URL: https://testsheepnz.github.io/BasicCalculator.html

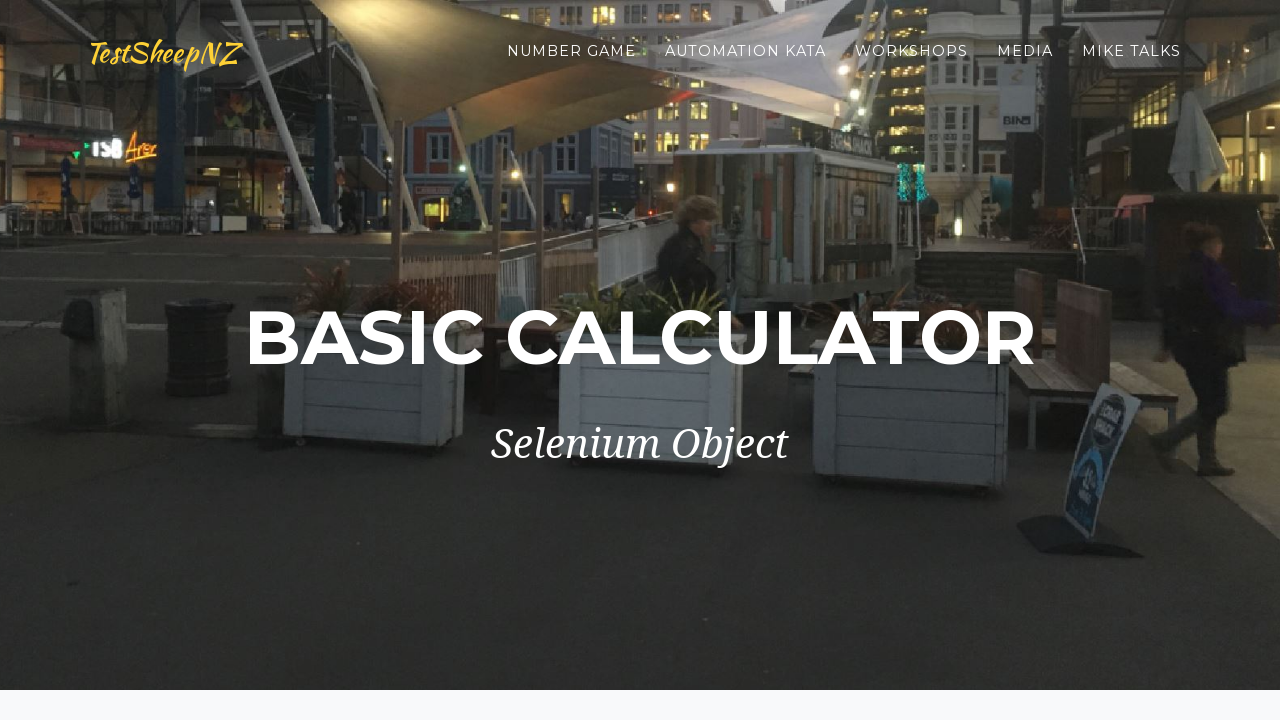

Scrolled to copyright element to ensure calculator is visible
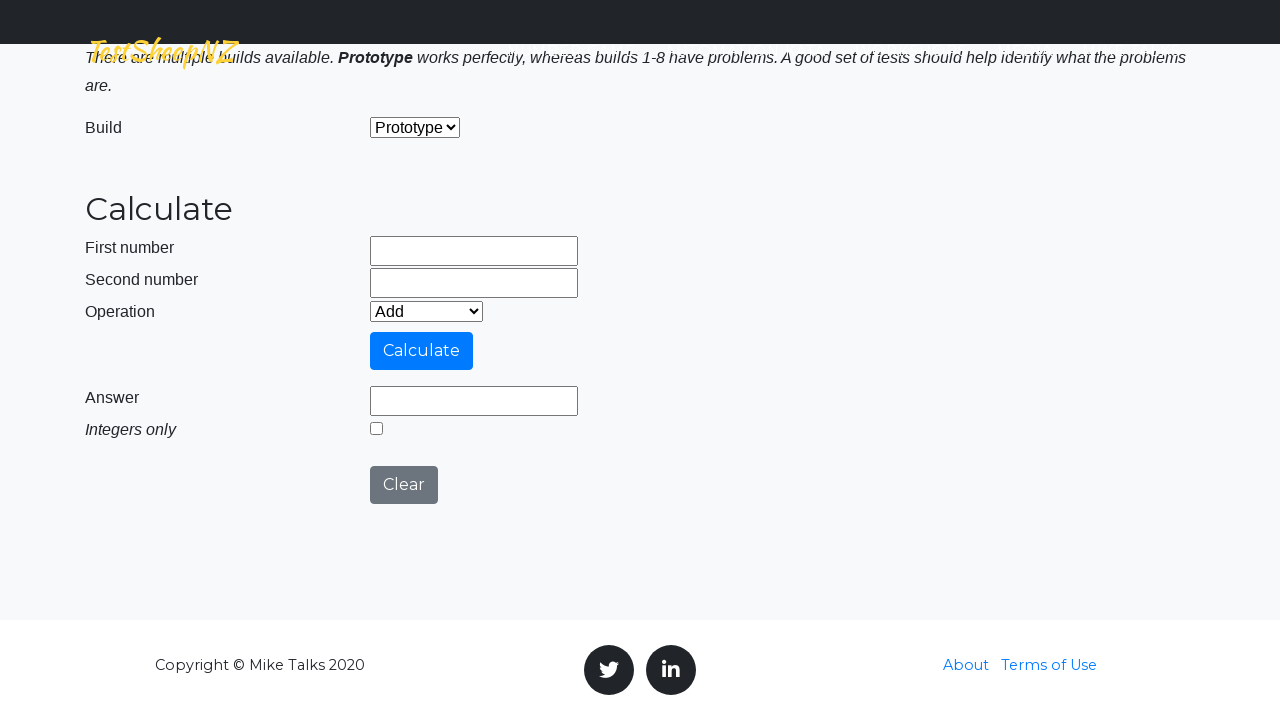

Filled first number field with 30 on #number1Field
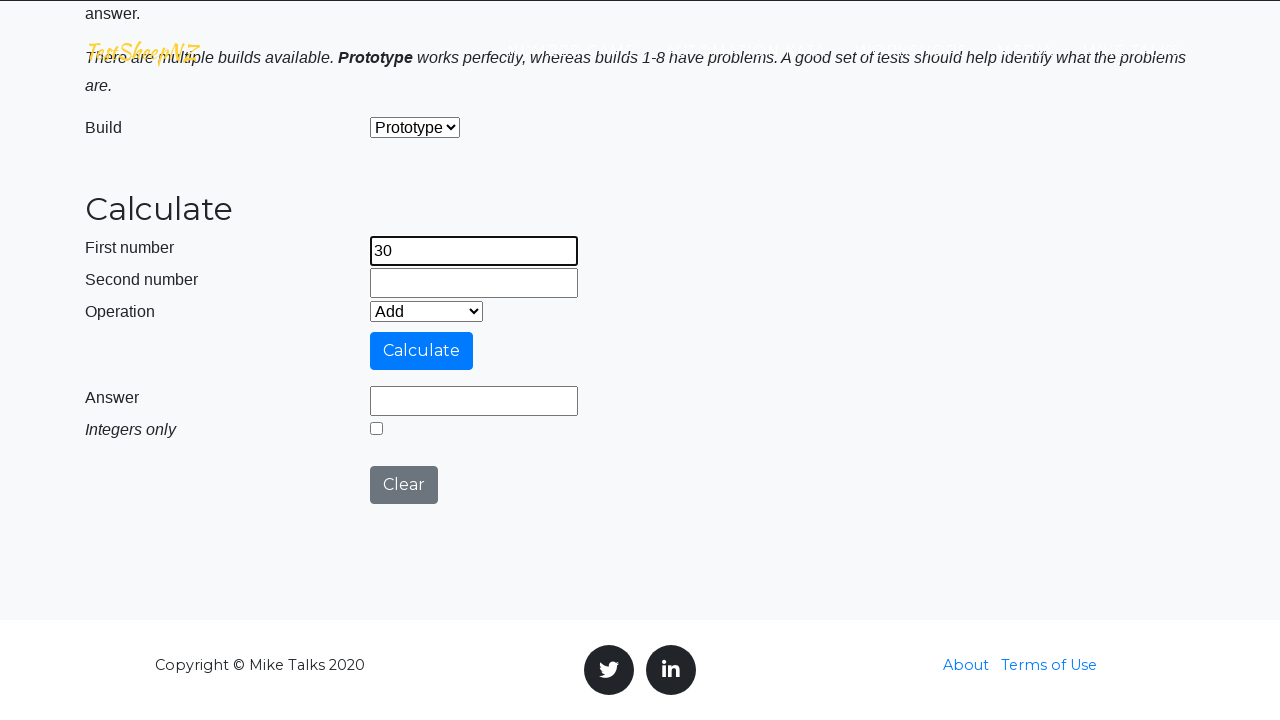

Filled second number field with 24 on #number2Field
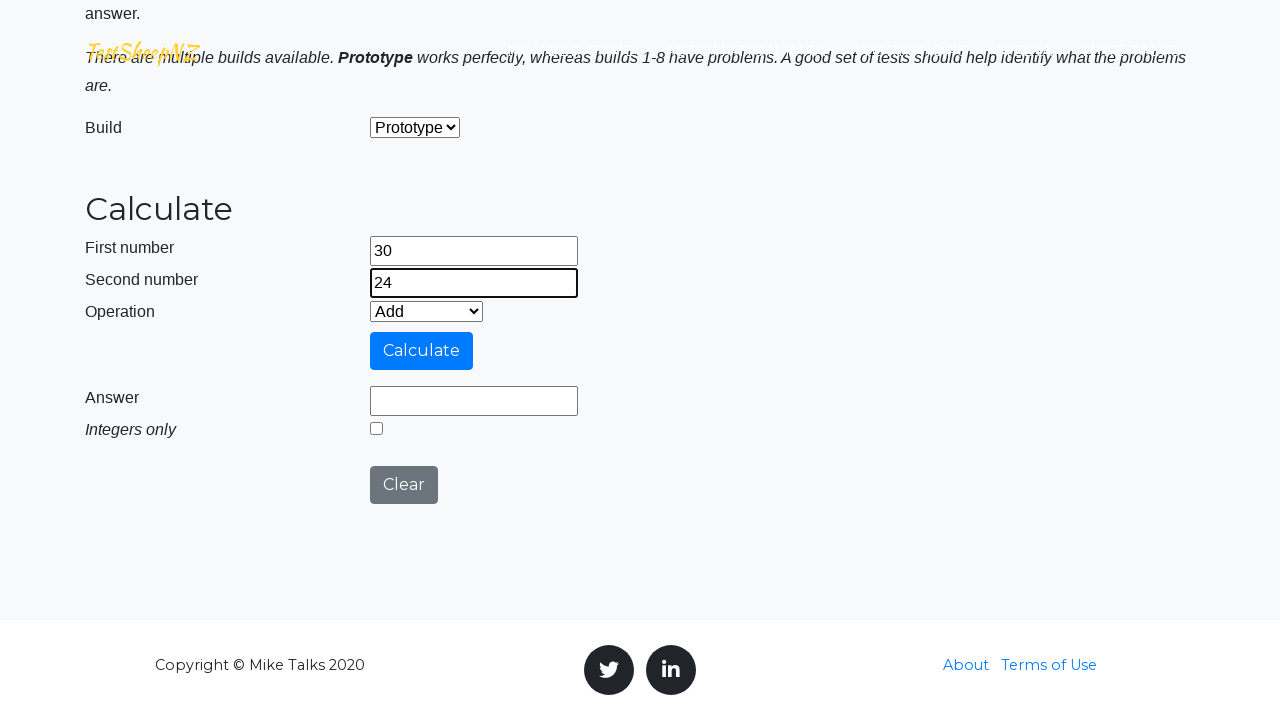

Clicked calculate button at (422, 351) on #calculateButton
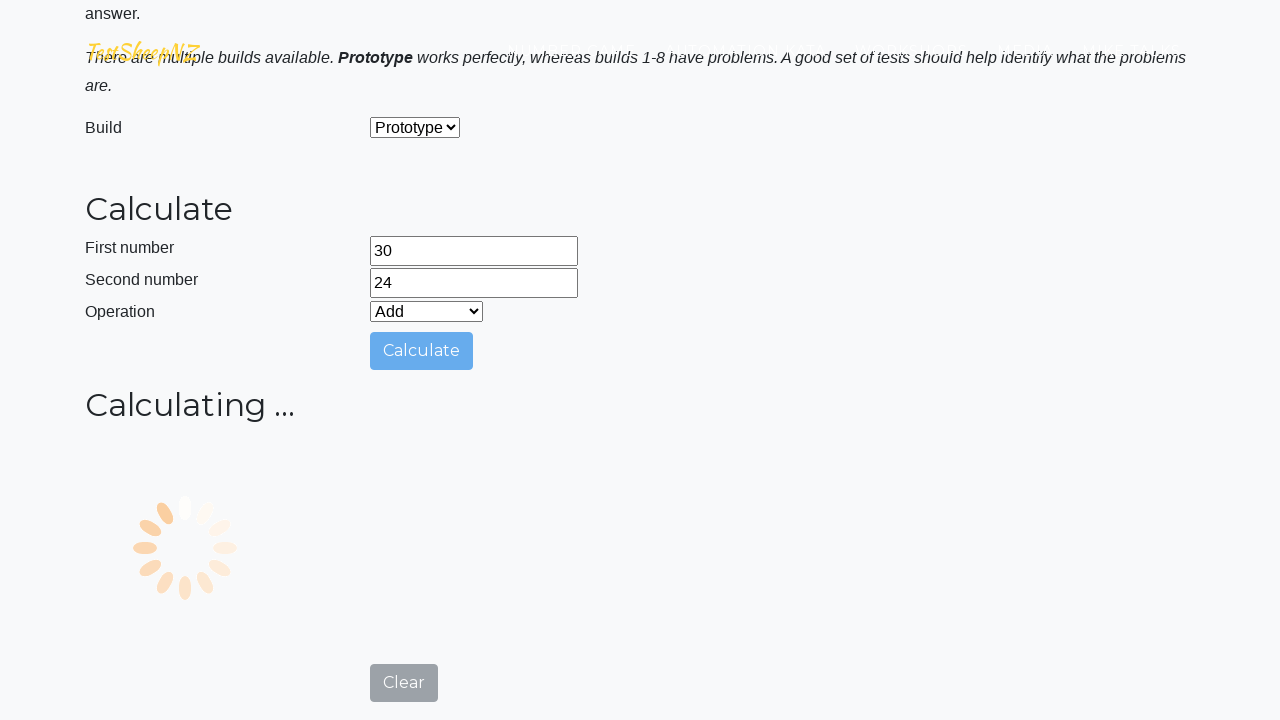

Answer field loaded
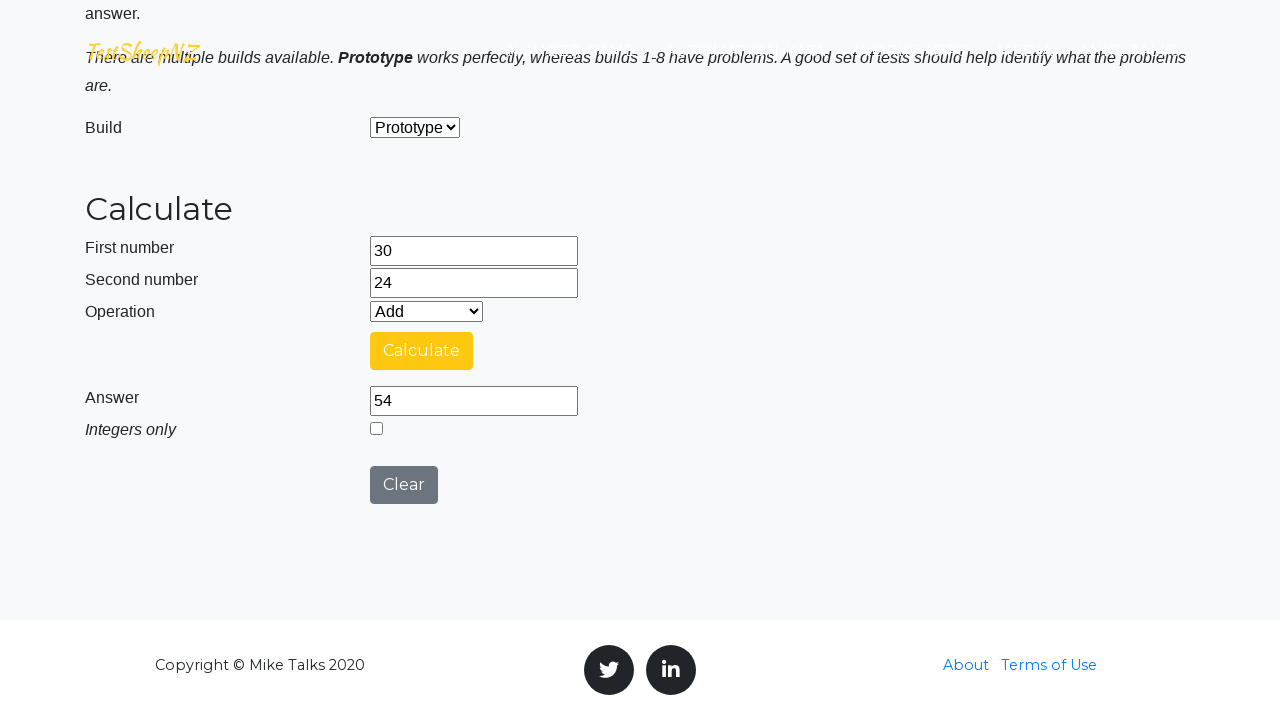

Verified calculation result: 30 + 24 = 54
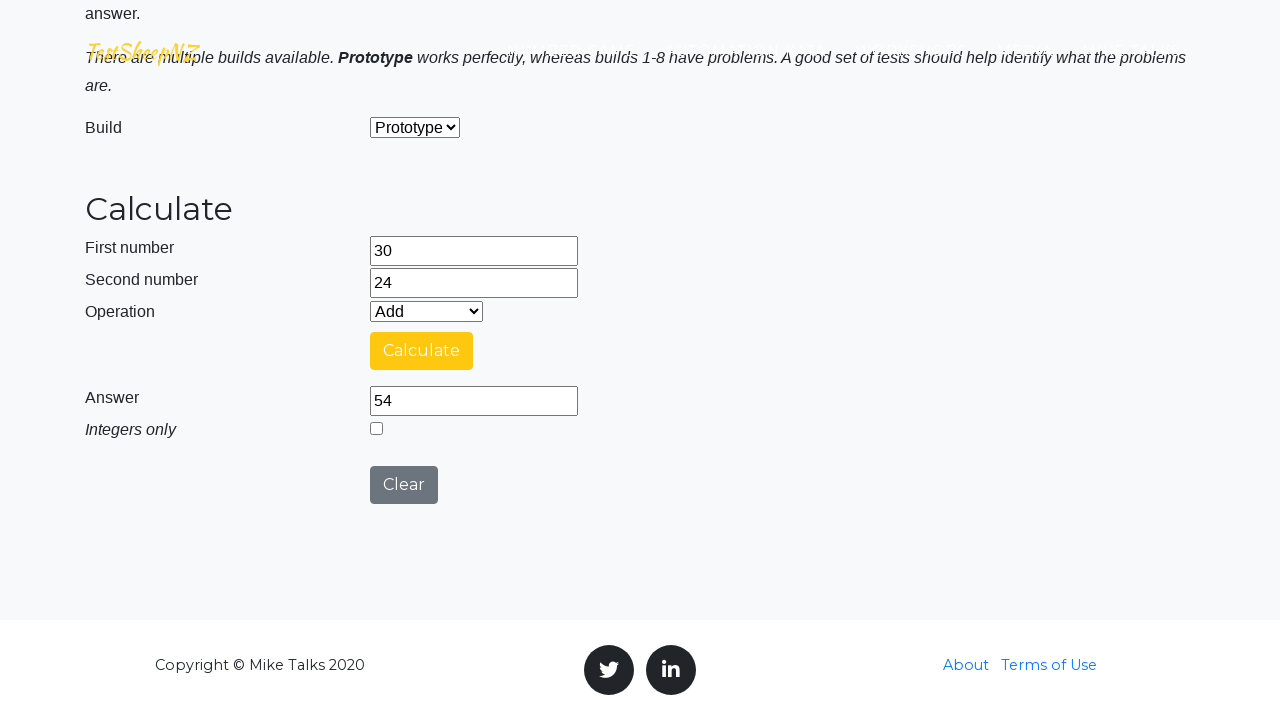

Cleared first number field on #number1Field
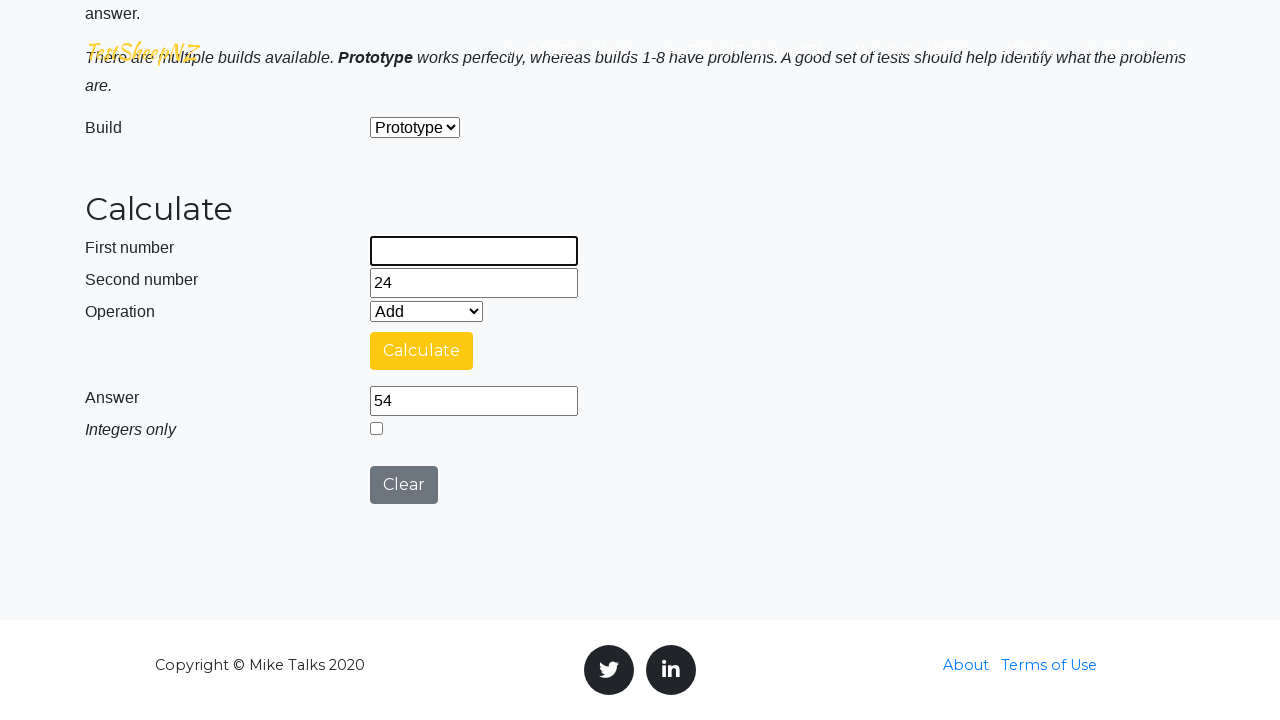

Cleared second number field on #number2Field
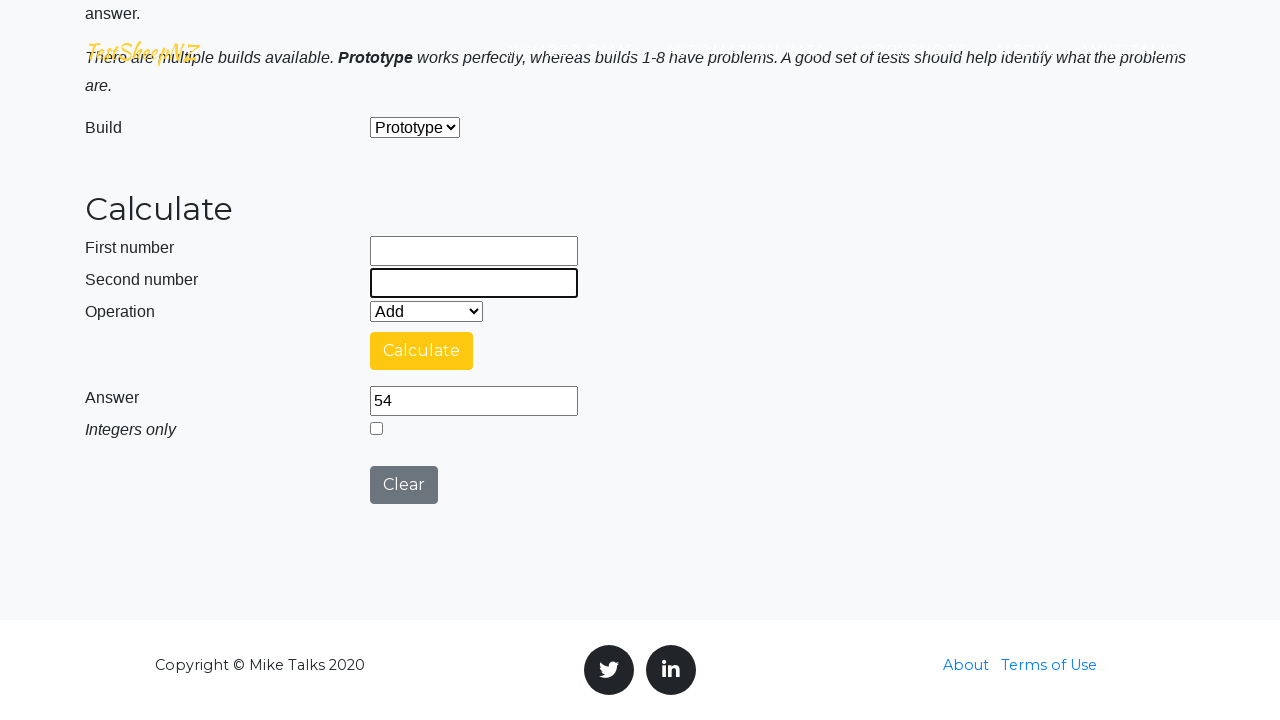

Clicked clear button to reset calculator at (404, 485) on #clearButton
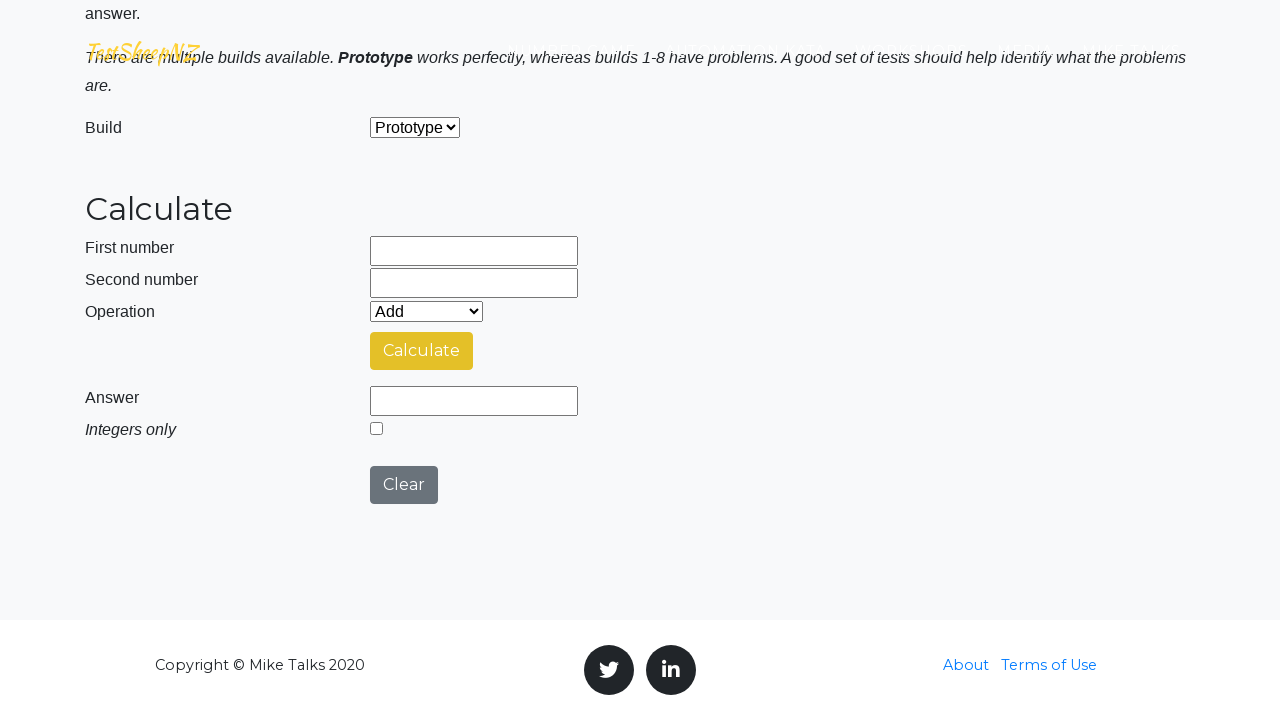

Filled first number field with 69 on #number1Field
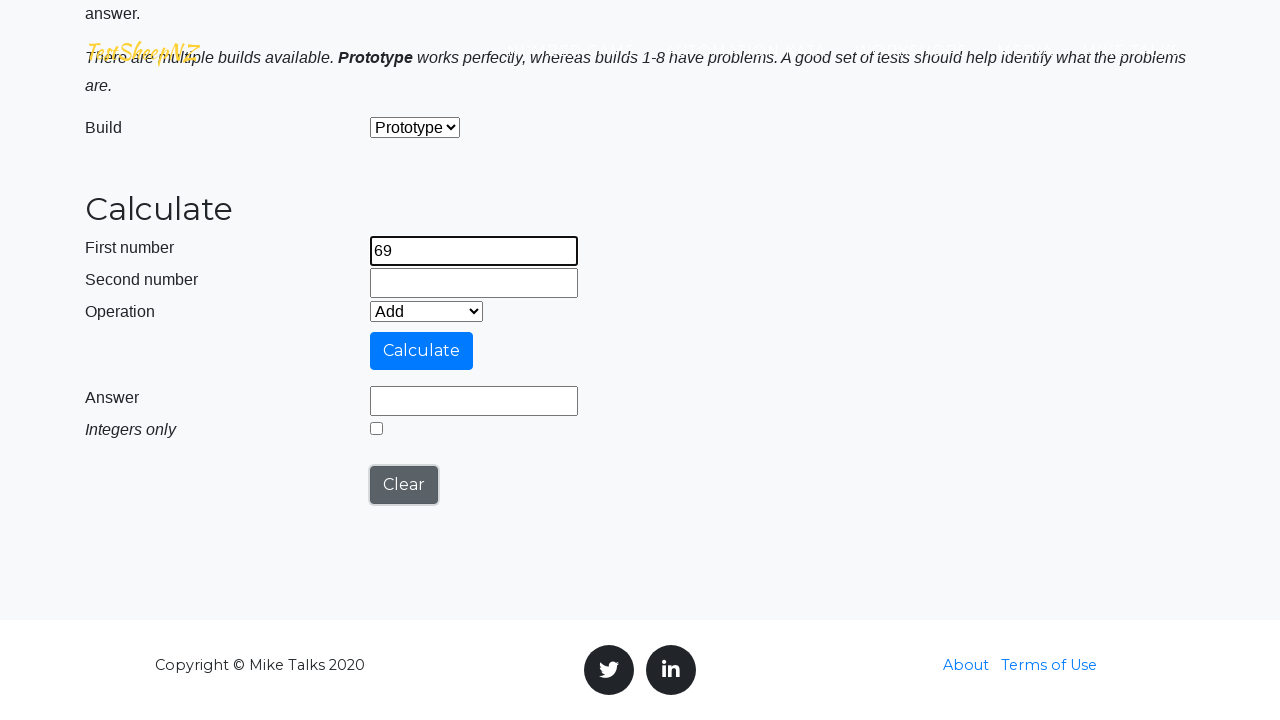

Filled second number field with 57 on #number2Field
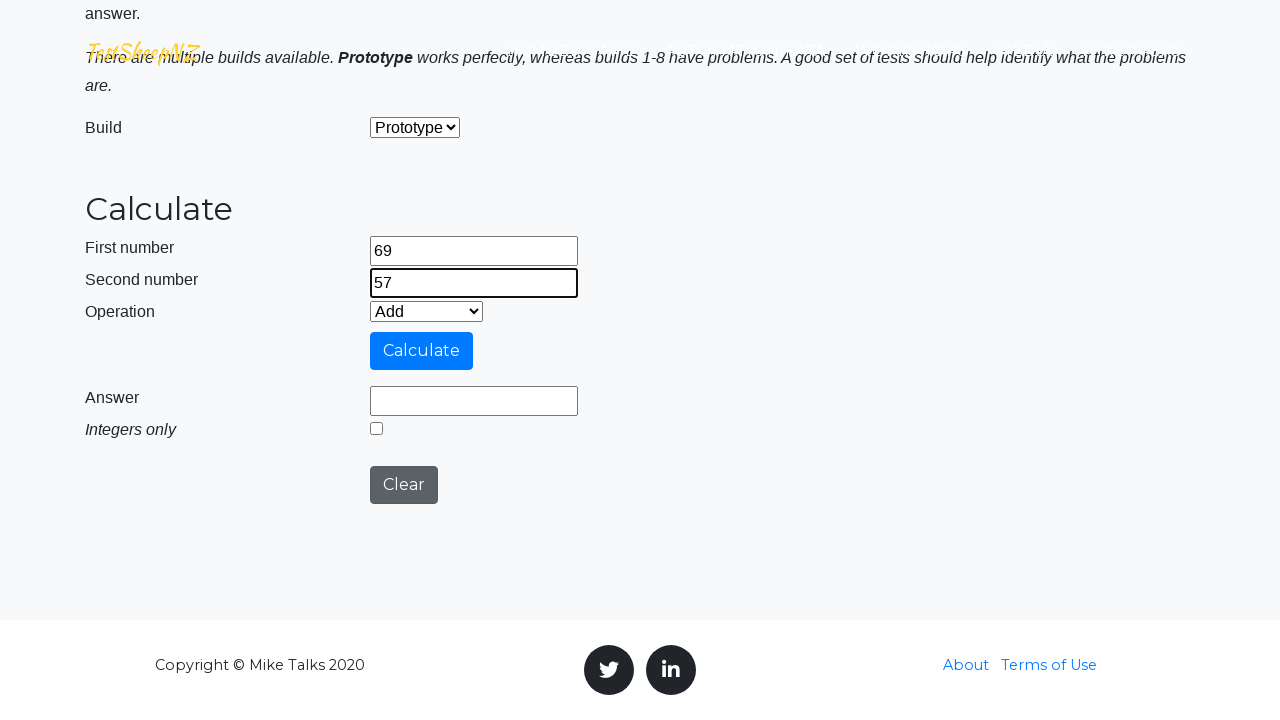

Clicked calculate button at (422, 351) on #calculateButton
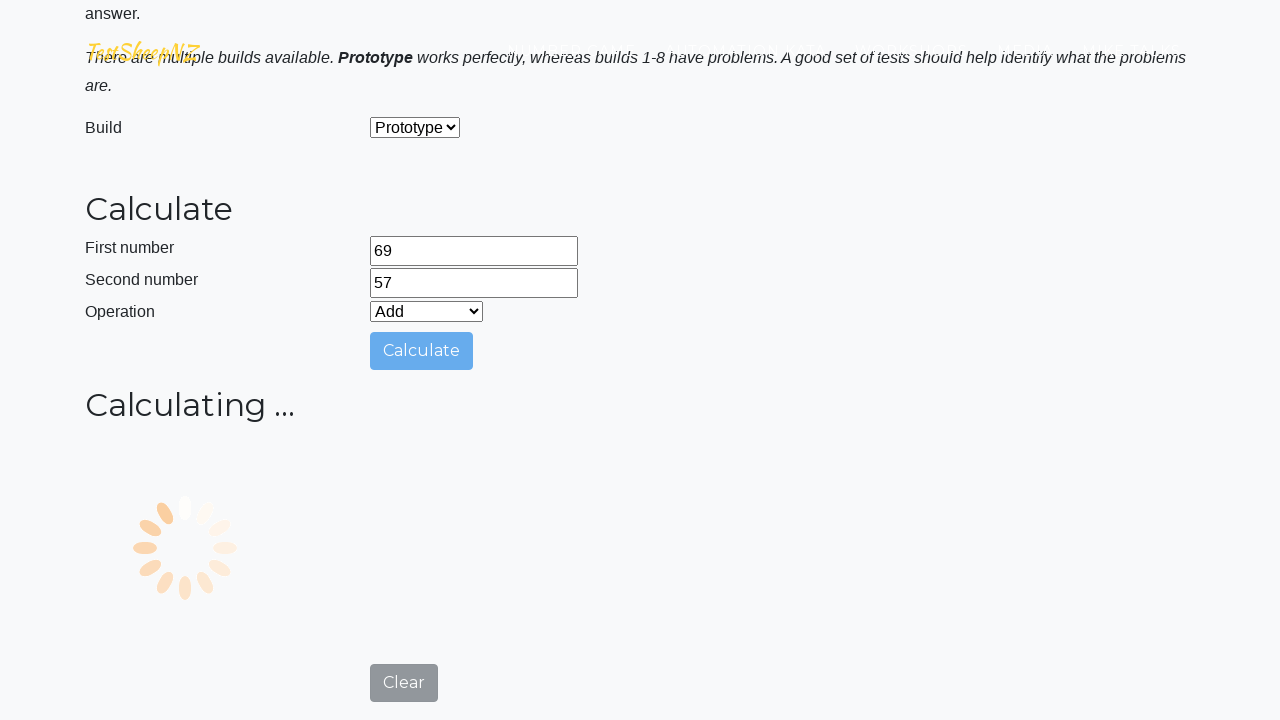

Answer field loaded
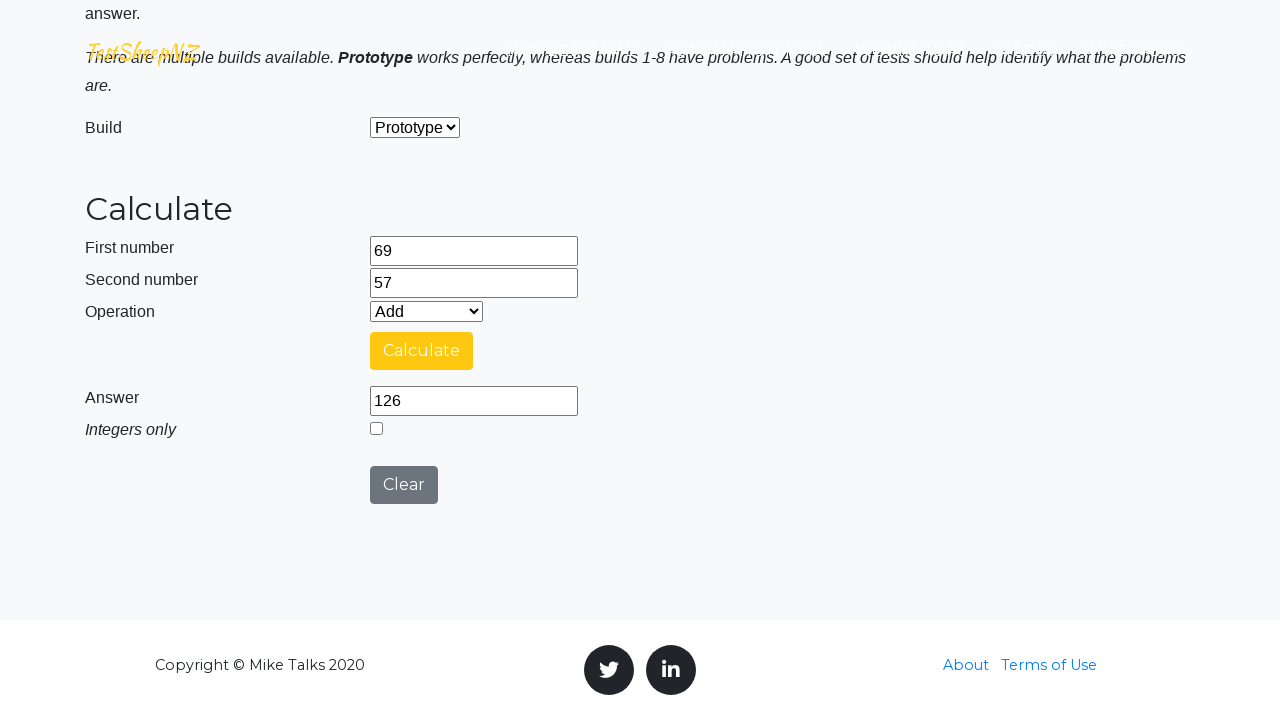

Verified calculation result: 69 + 57 = 126
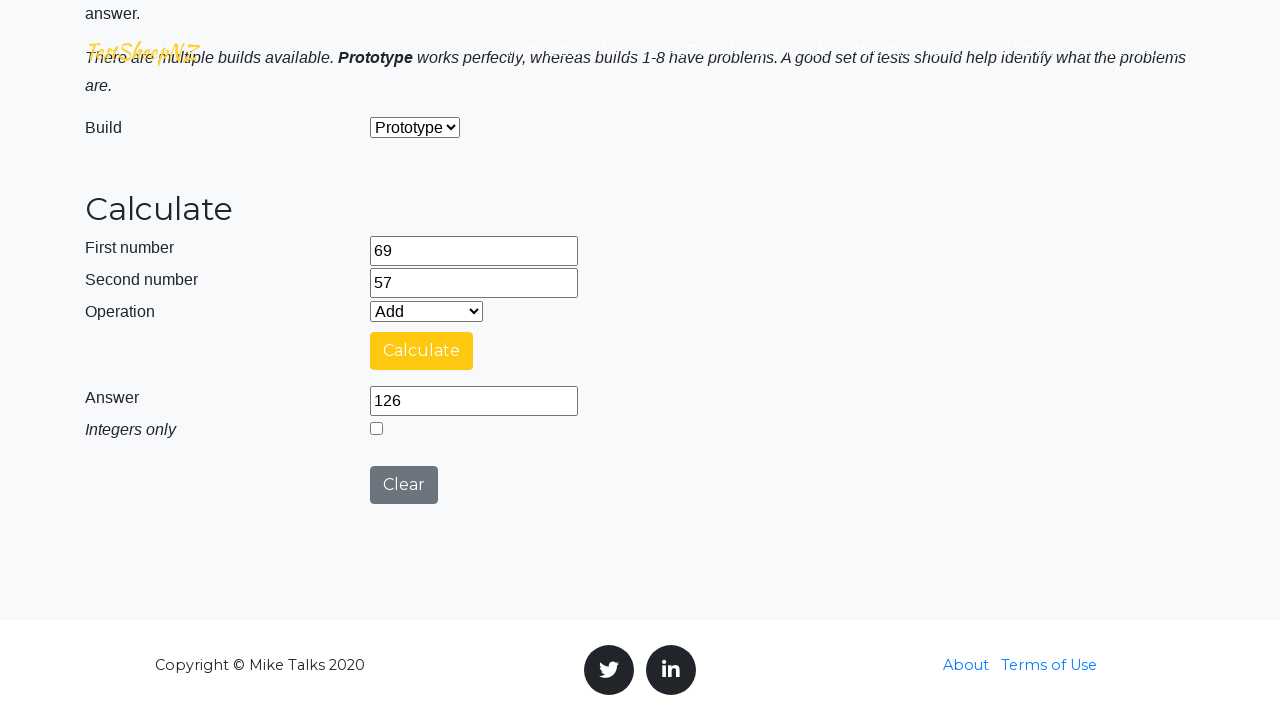

Cleared first number field on #number1Field
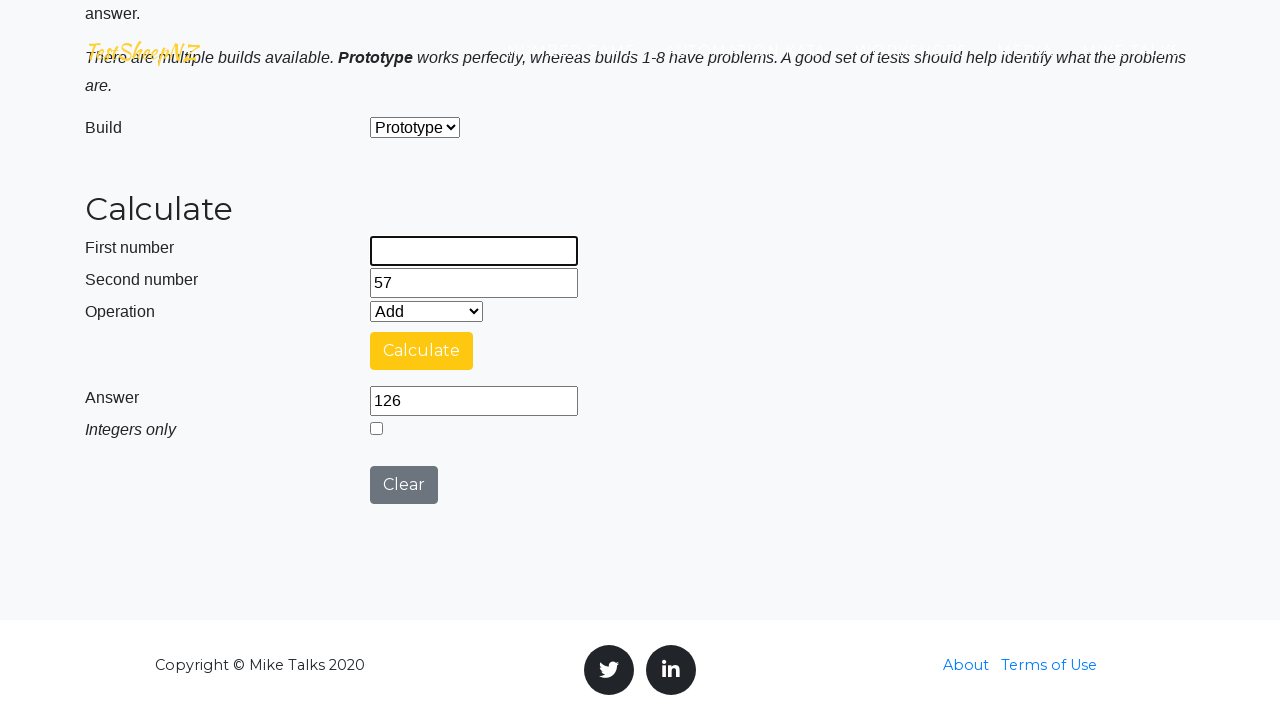

Cleared second number field on #number2Field
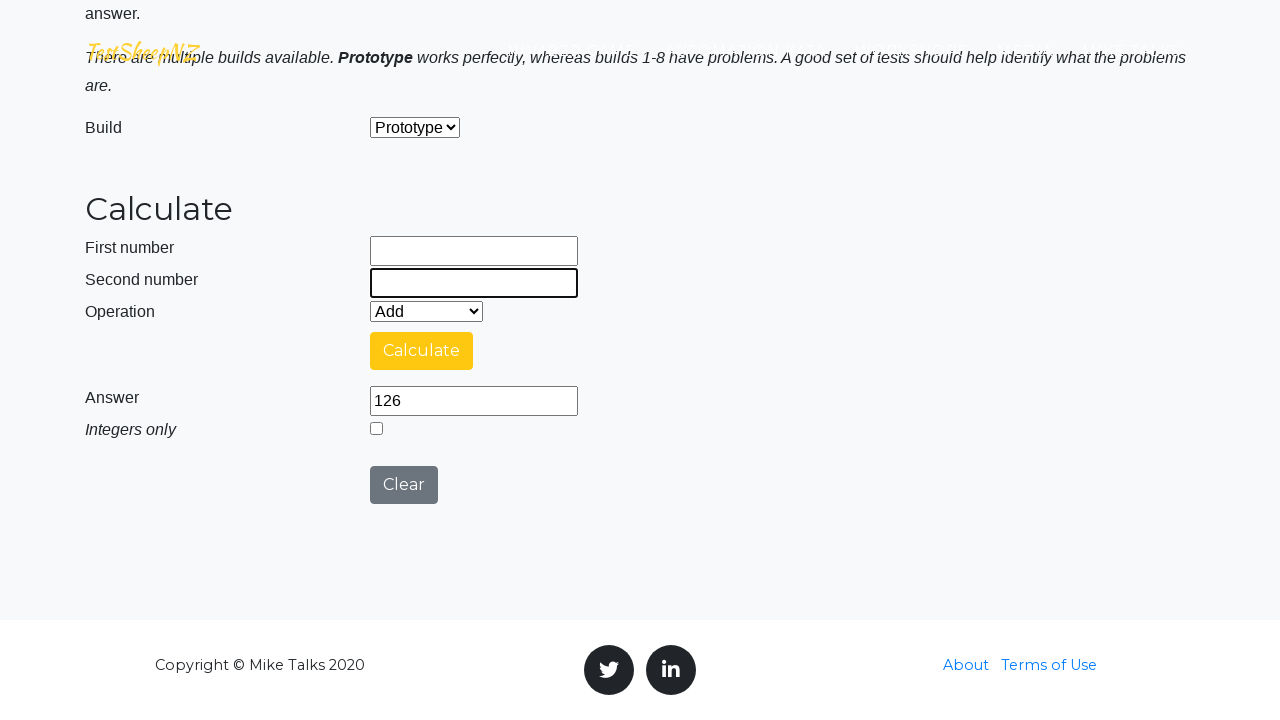

Clicked clear button to reset calculator at (404, 485) on #clearButton
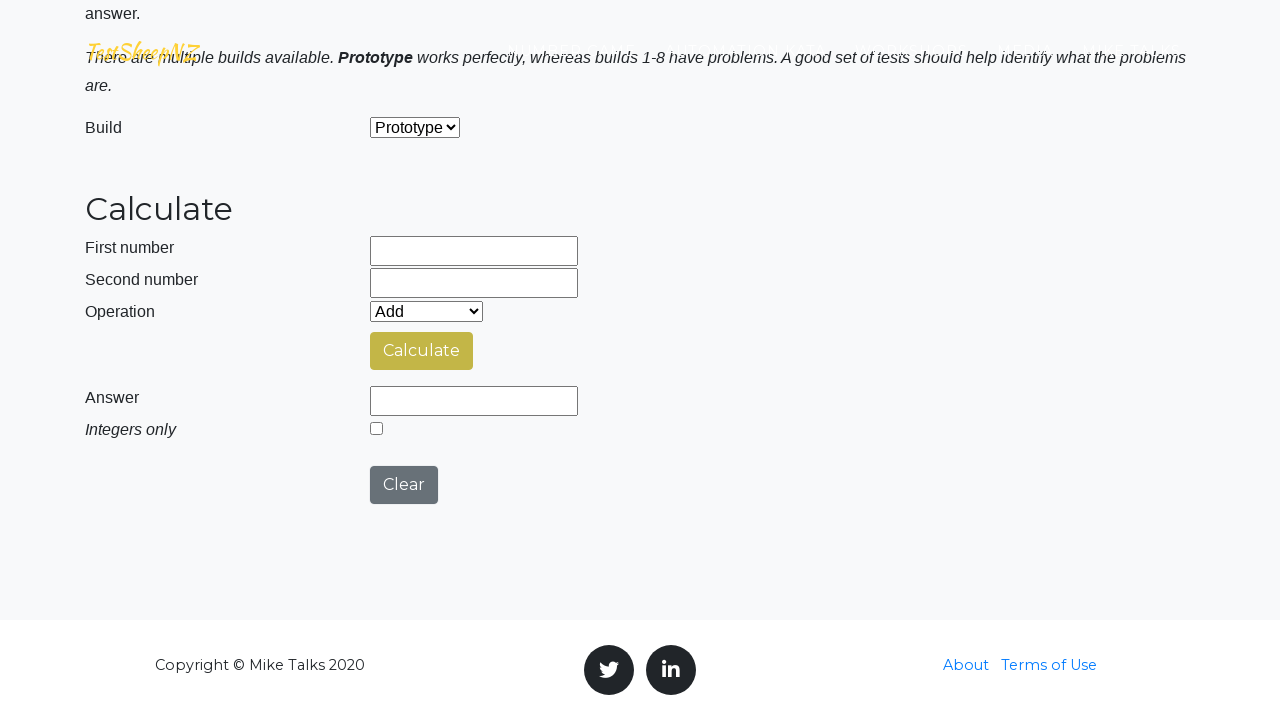

Filled first number field with 23 on #number1Field
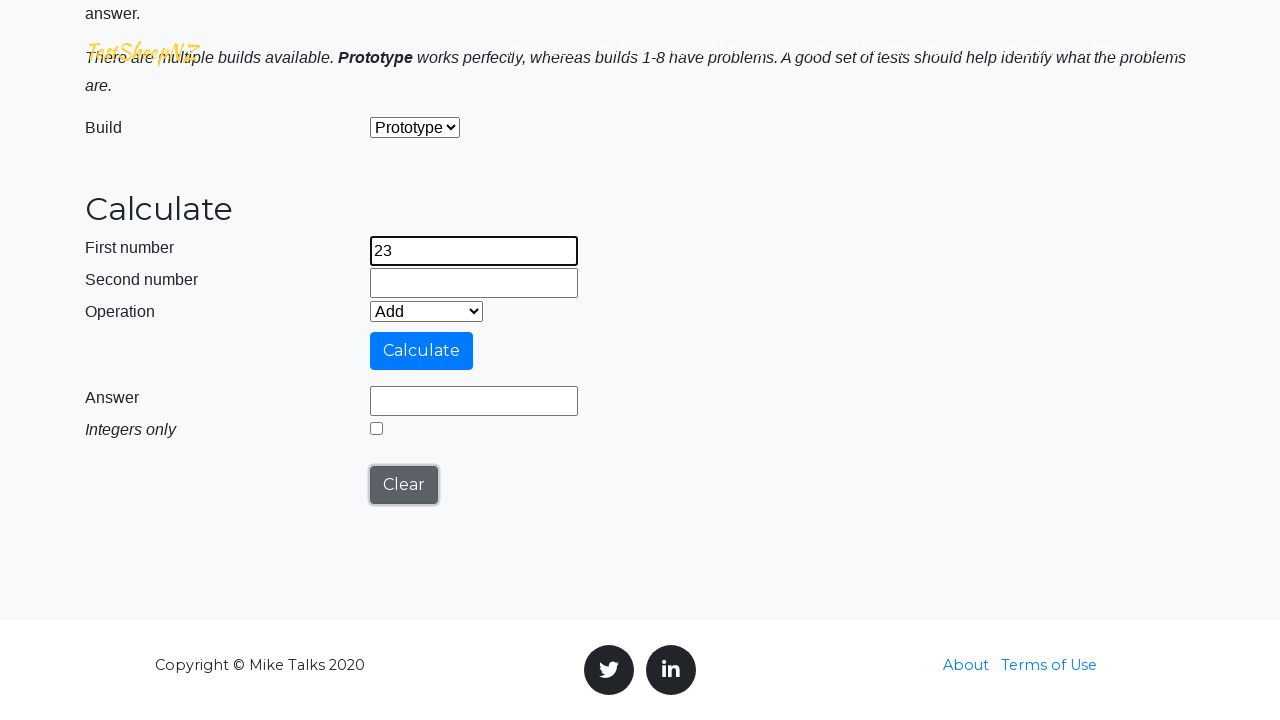

Filled second number field with 45 on #number2Field
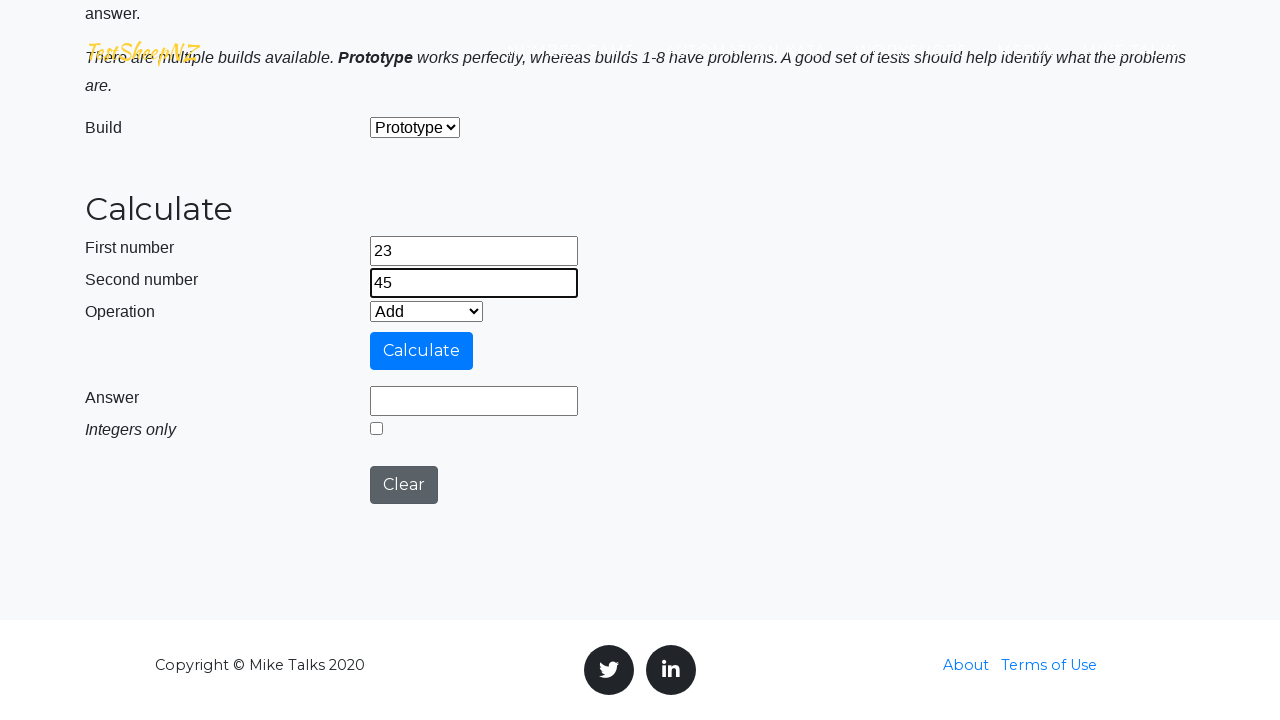

Clicked calculate button at (422, 351) on #calculateButton
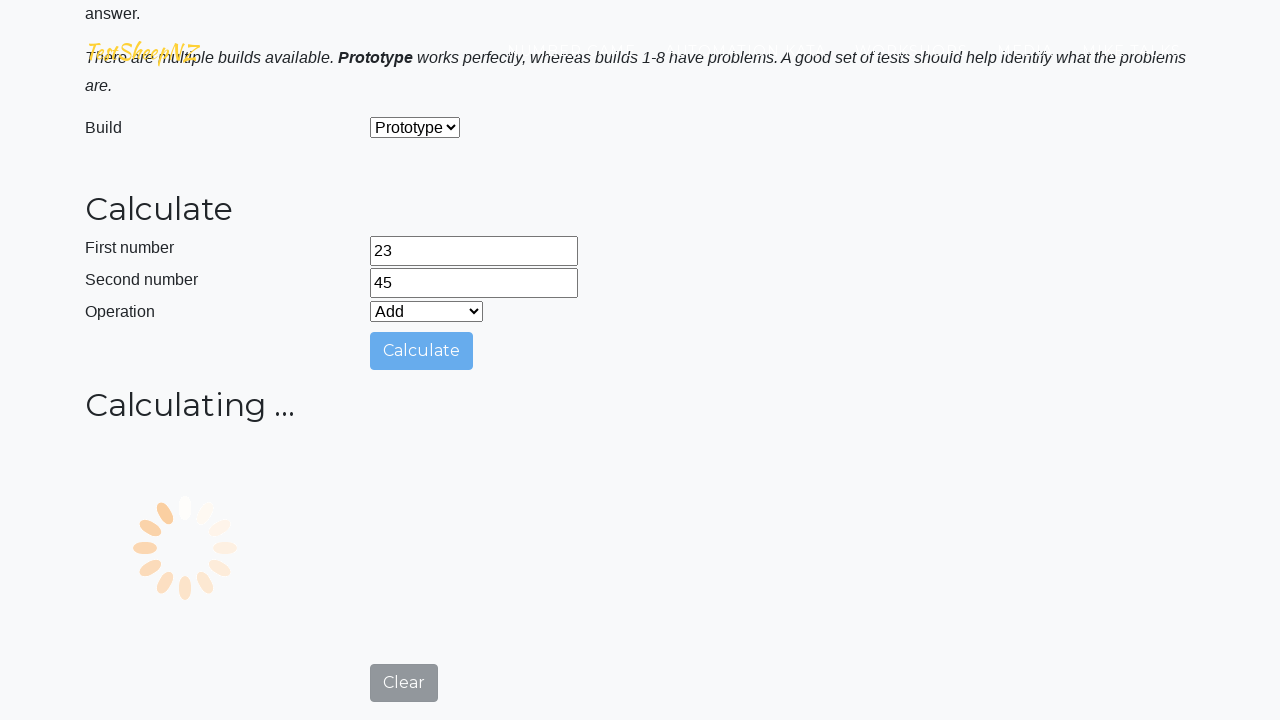

Answer field loaded
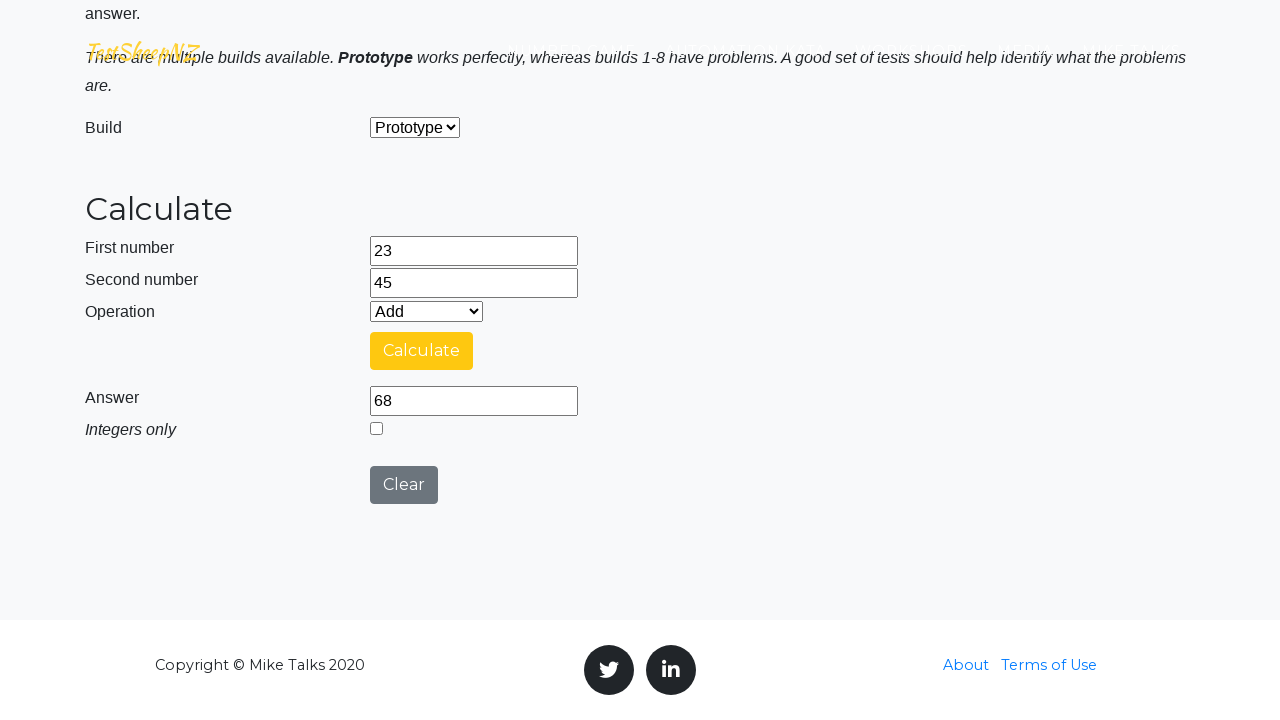

Verified calculation result: 23 + 45 = 68
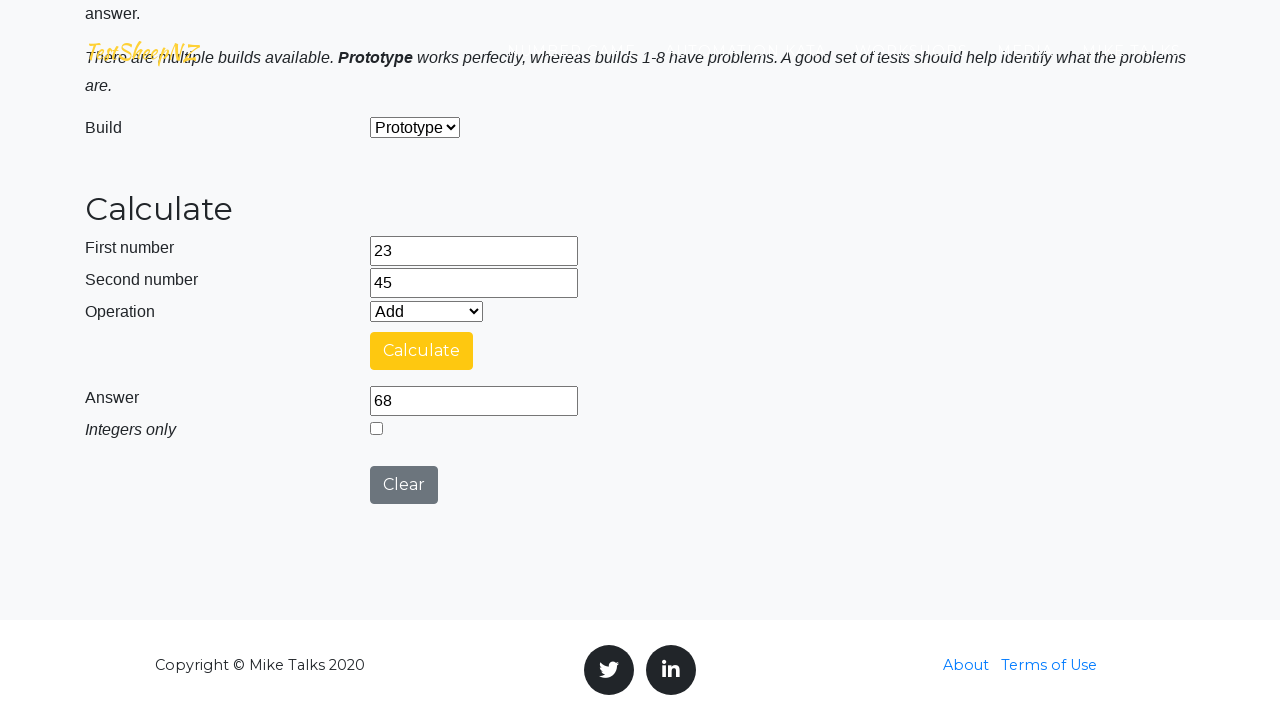

Cleared first number field on #number1Field
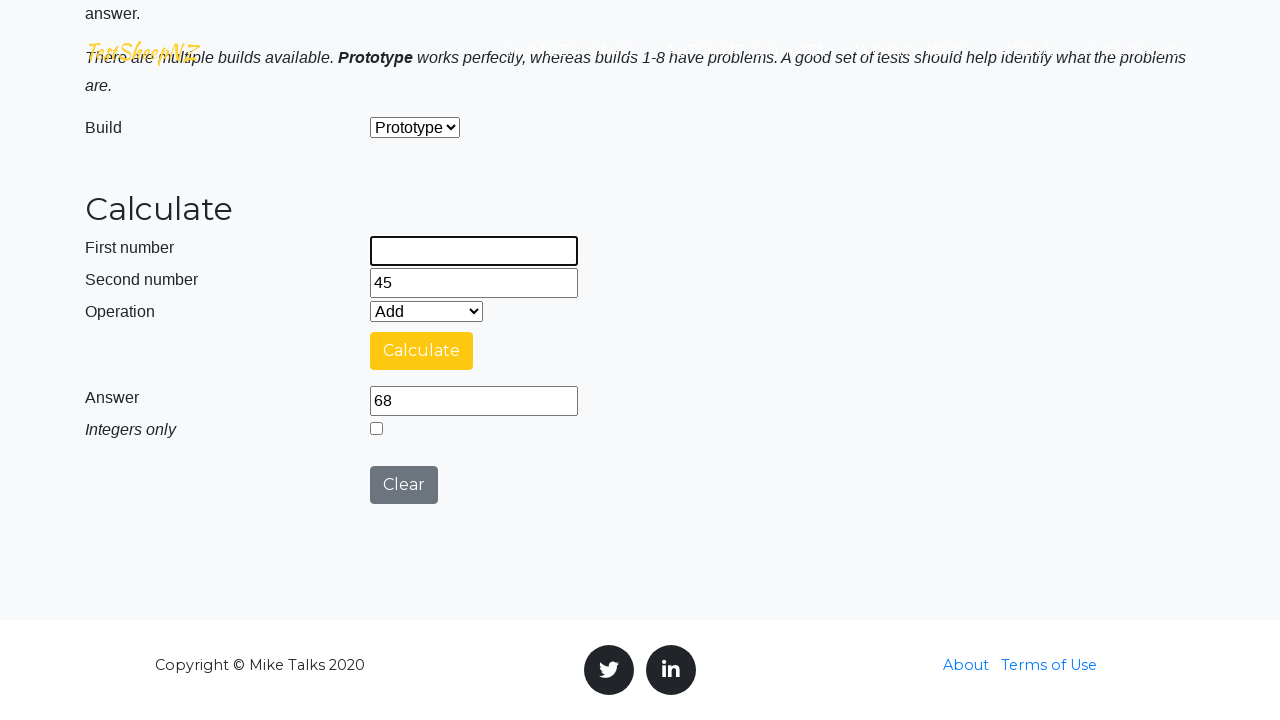

Cleared second number field on #number2Field
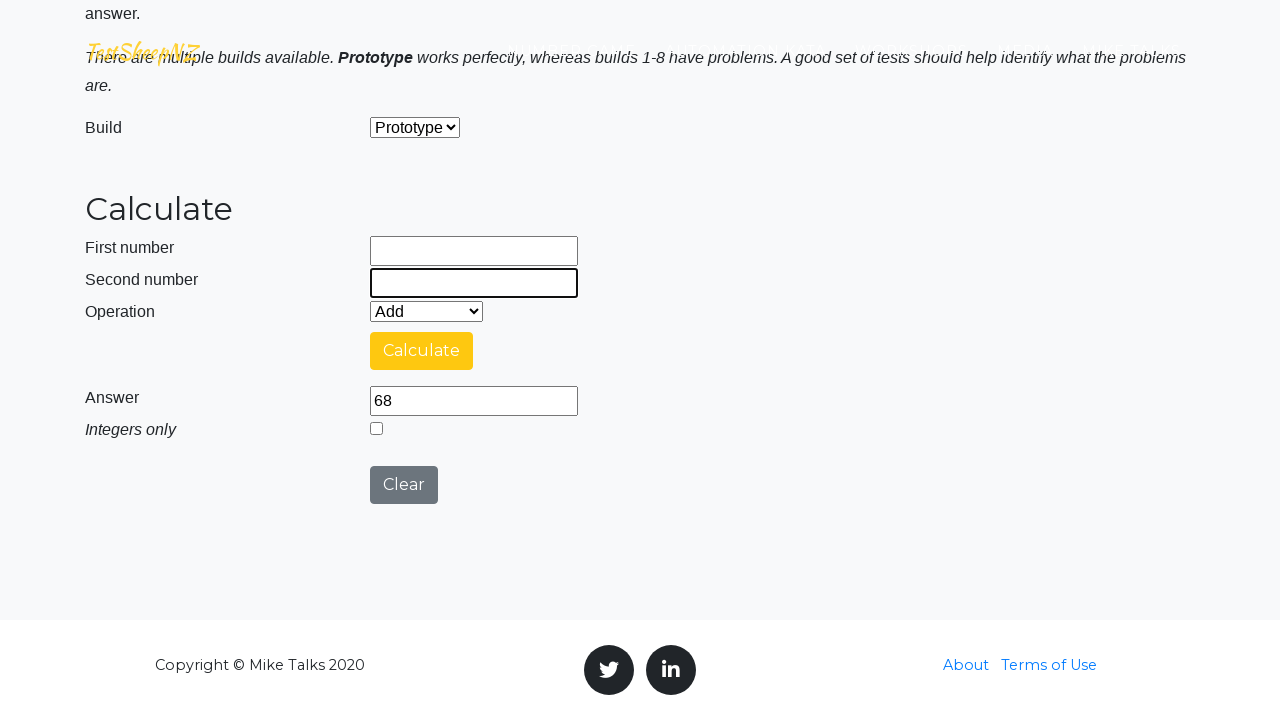

Clicked clear button to reset calculator at (404, 485) on #clearButton
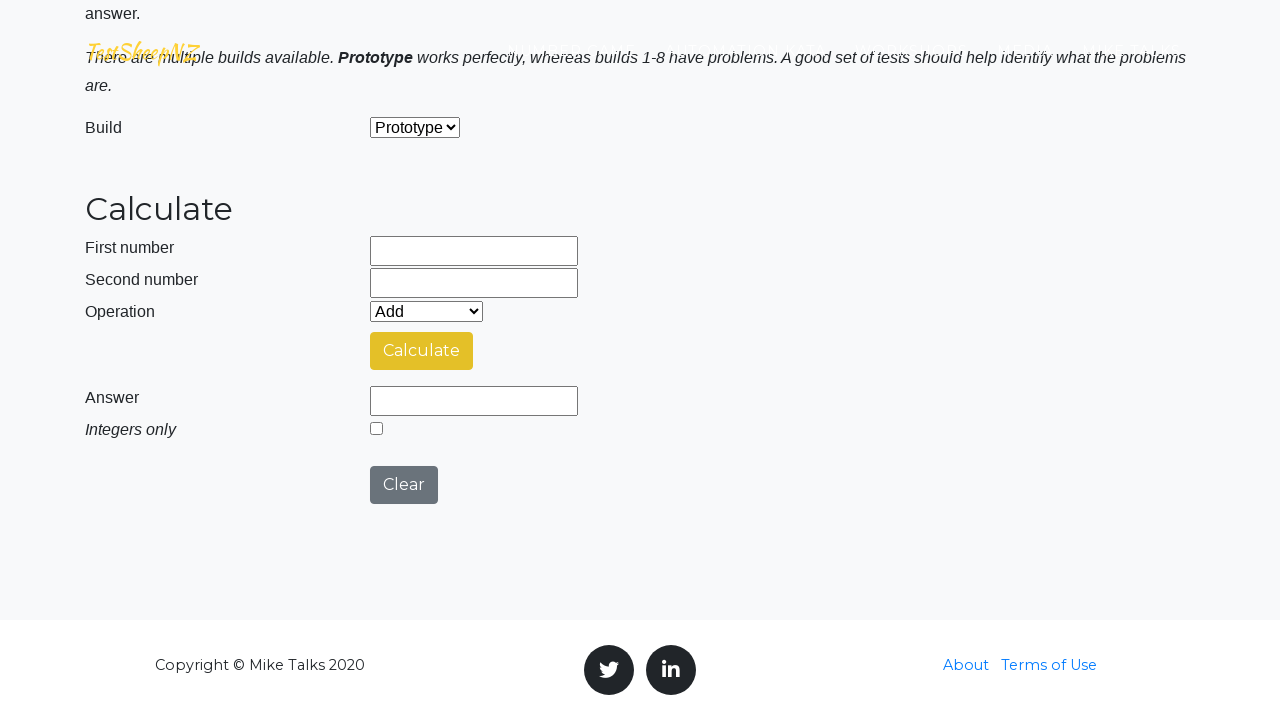

Filled first number field with 40 on #number1Field
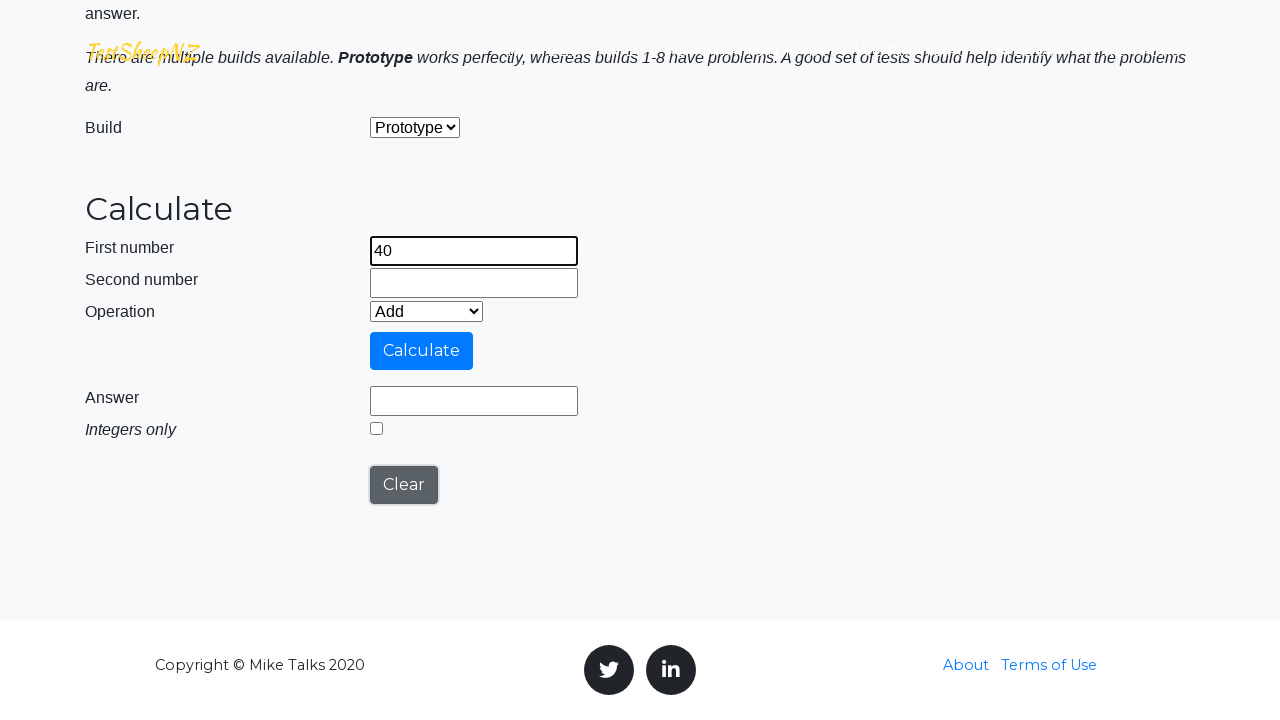

Filled second number field with 58 on #number2Field
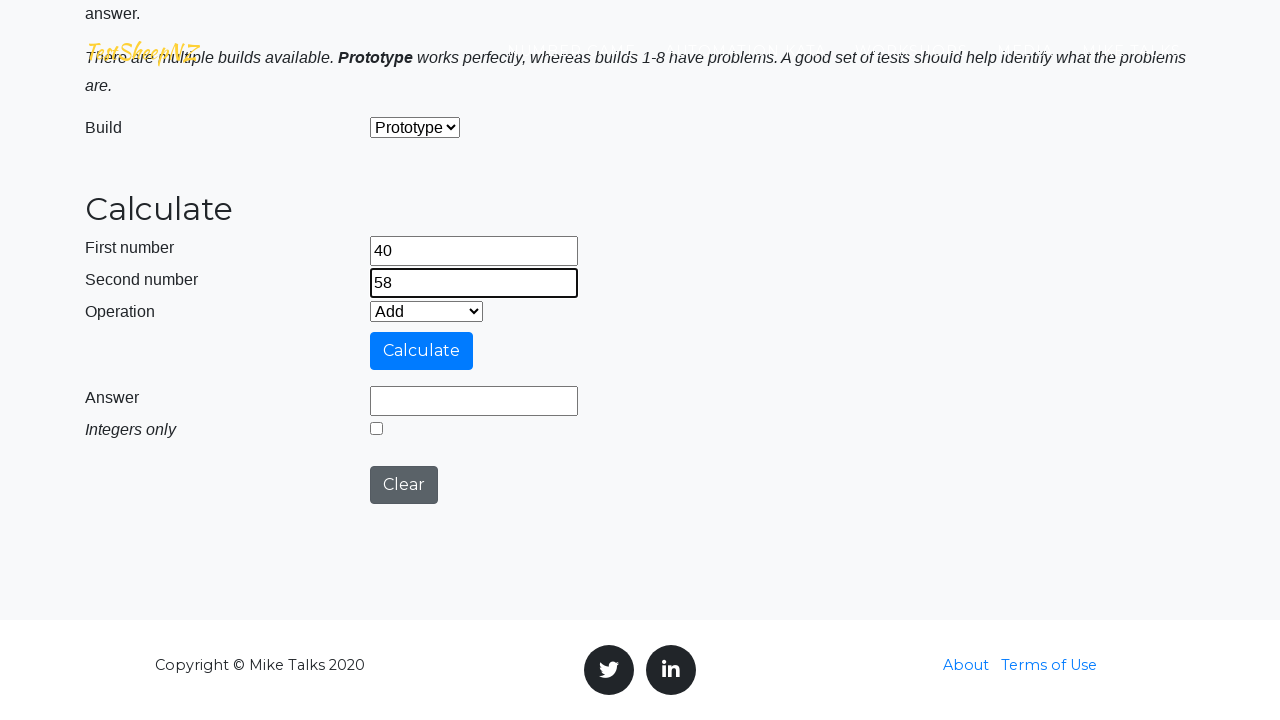

Clicked calculate button at (422, 351) on #calculateButton
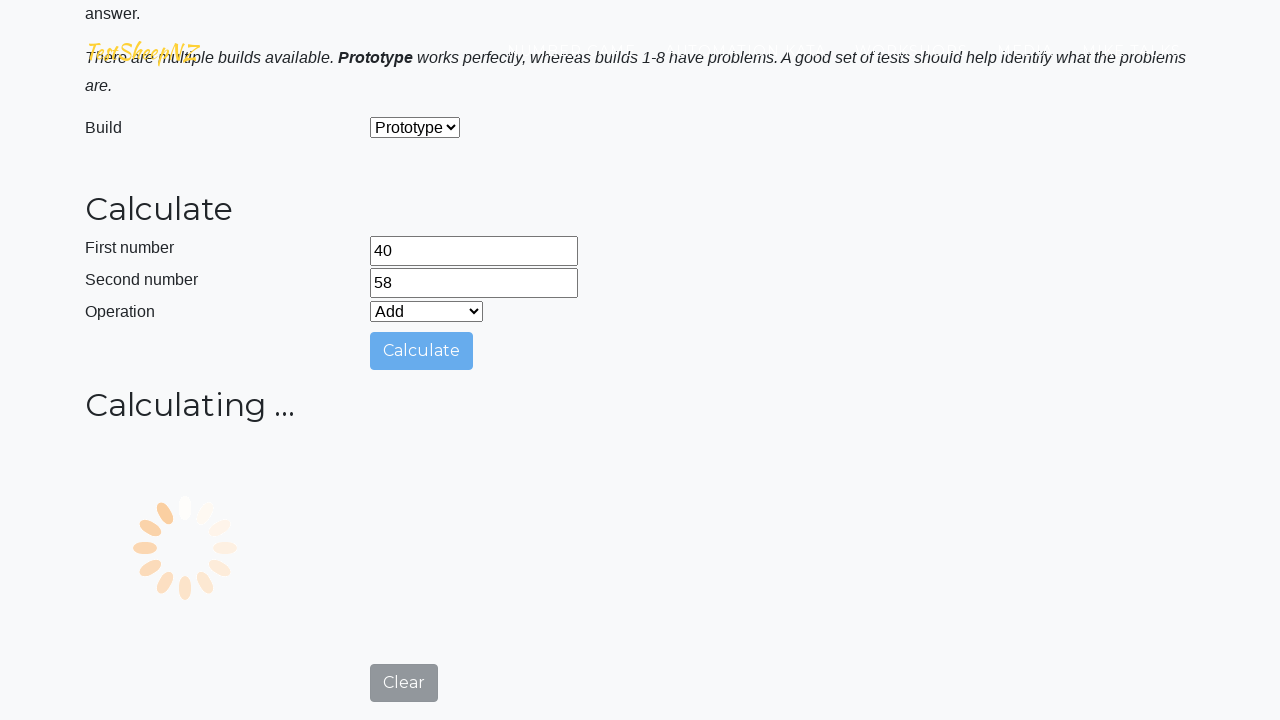

Answer field loaded
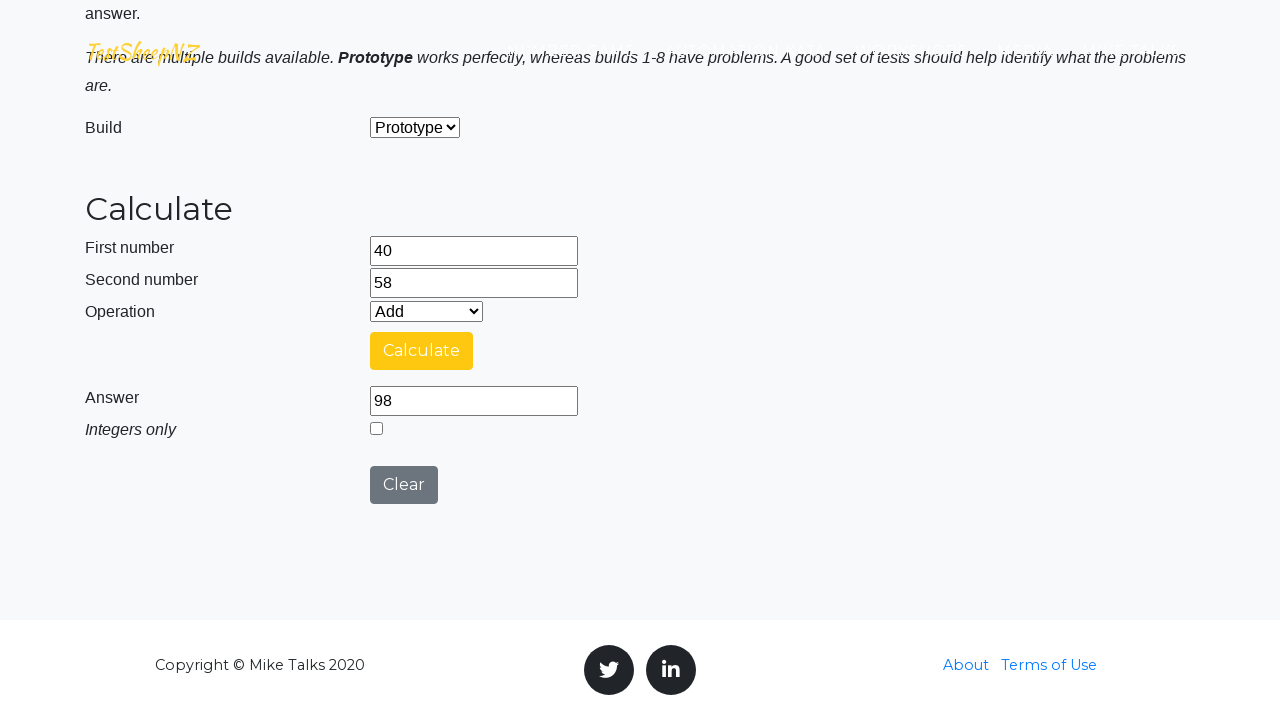

Verified calculation result: 40 + 58 = 98
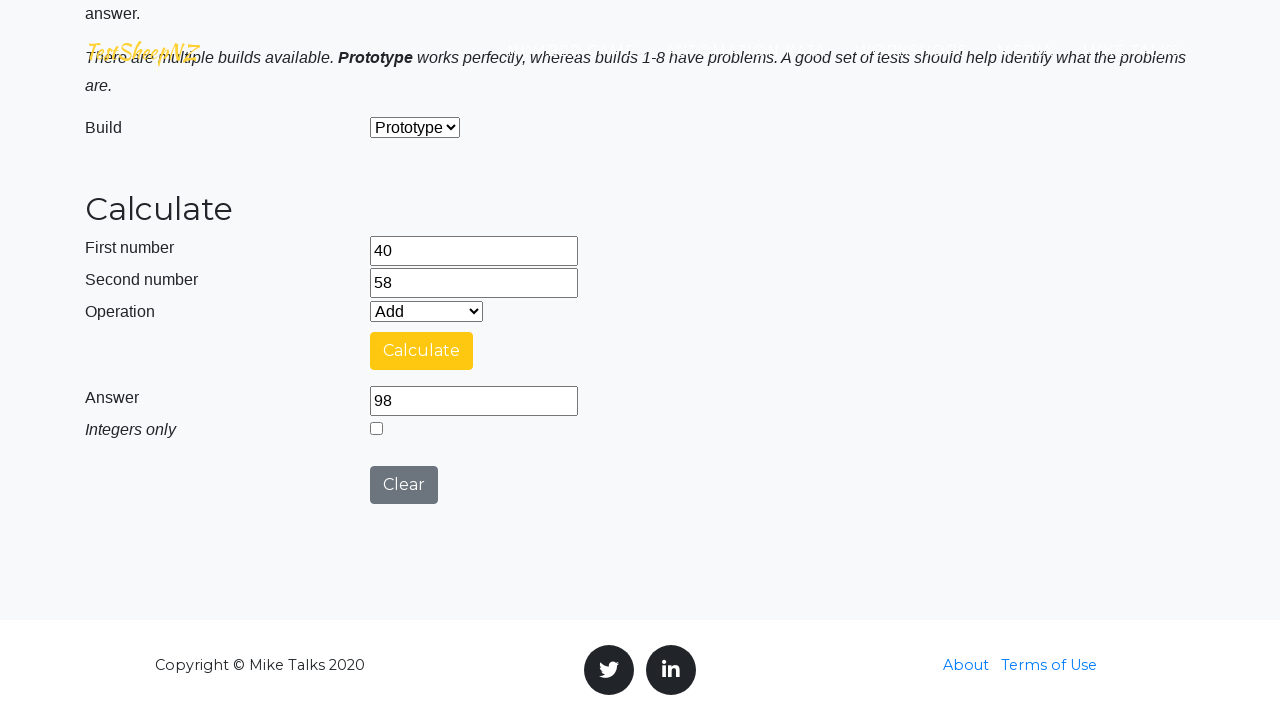

Cleared first number field on #number1Field
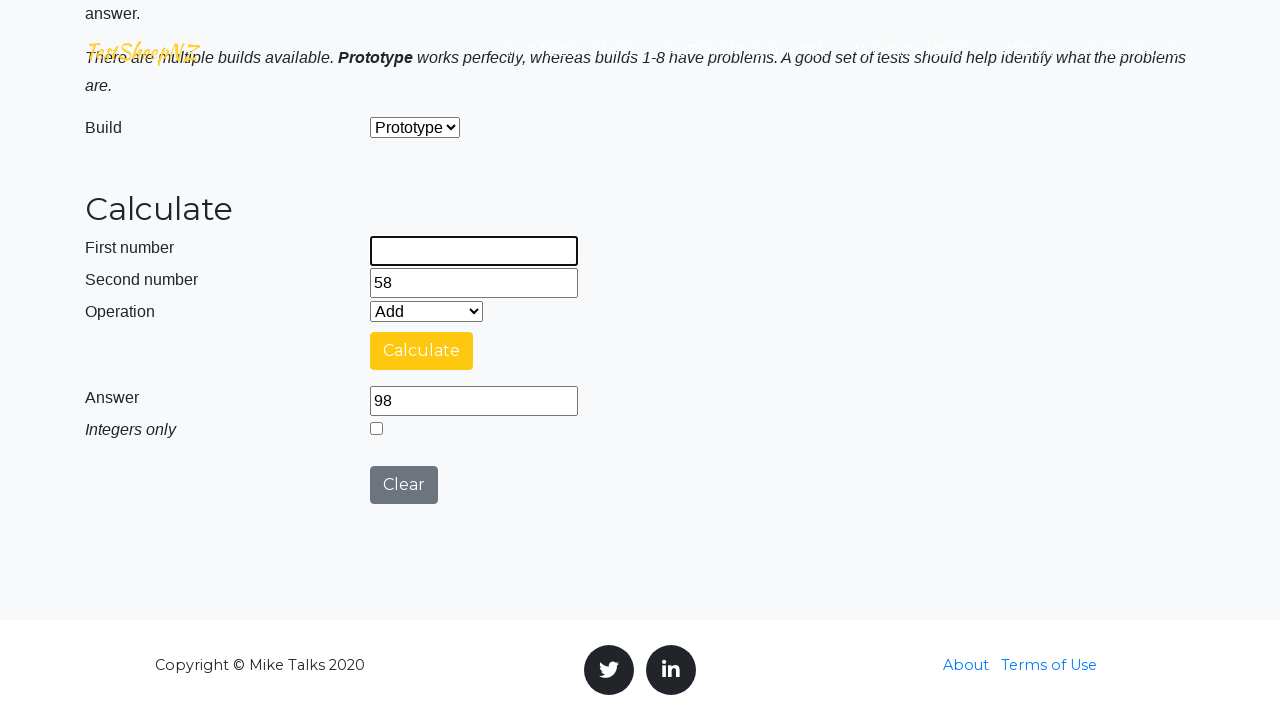

Cleared second number field on #number2Field
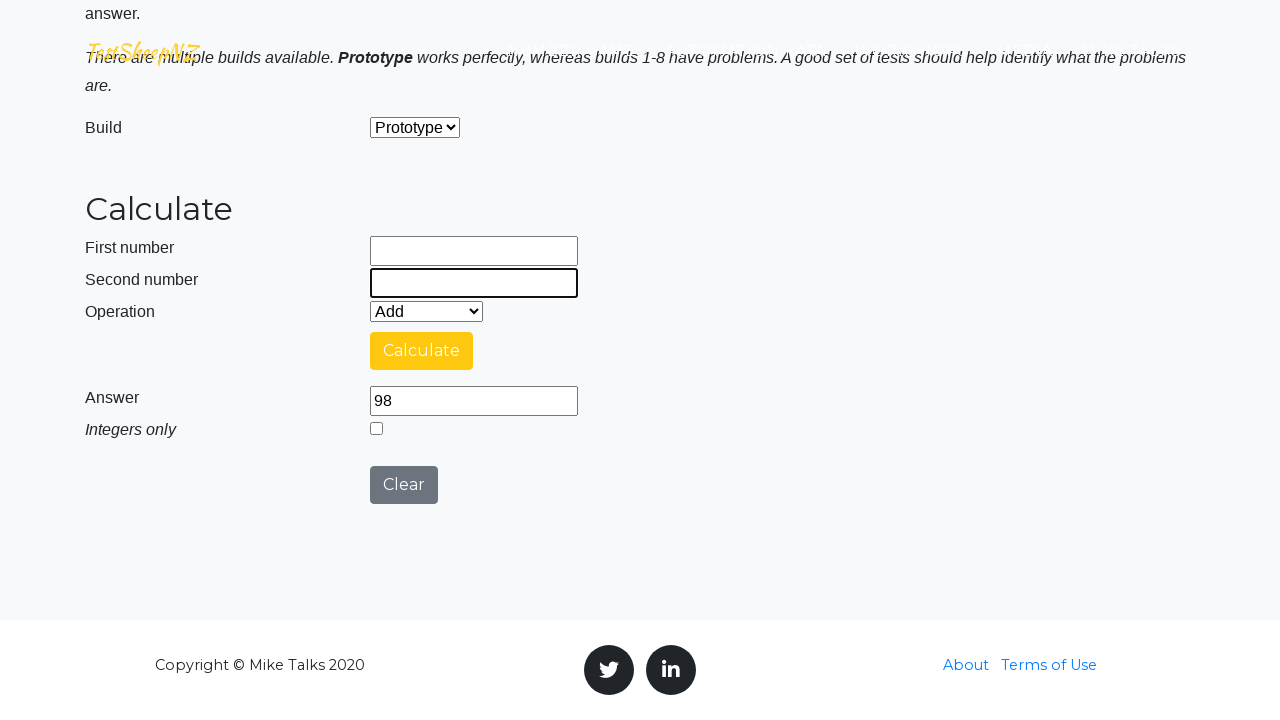

Clicked clear button to reset calculator at (404, 485) on #clearButton
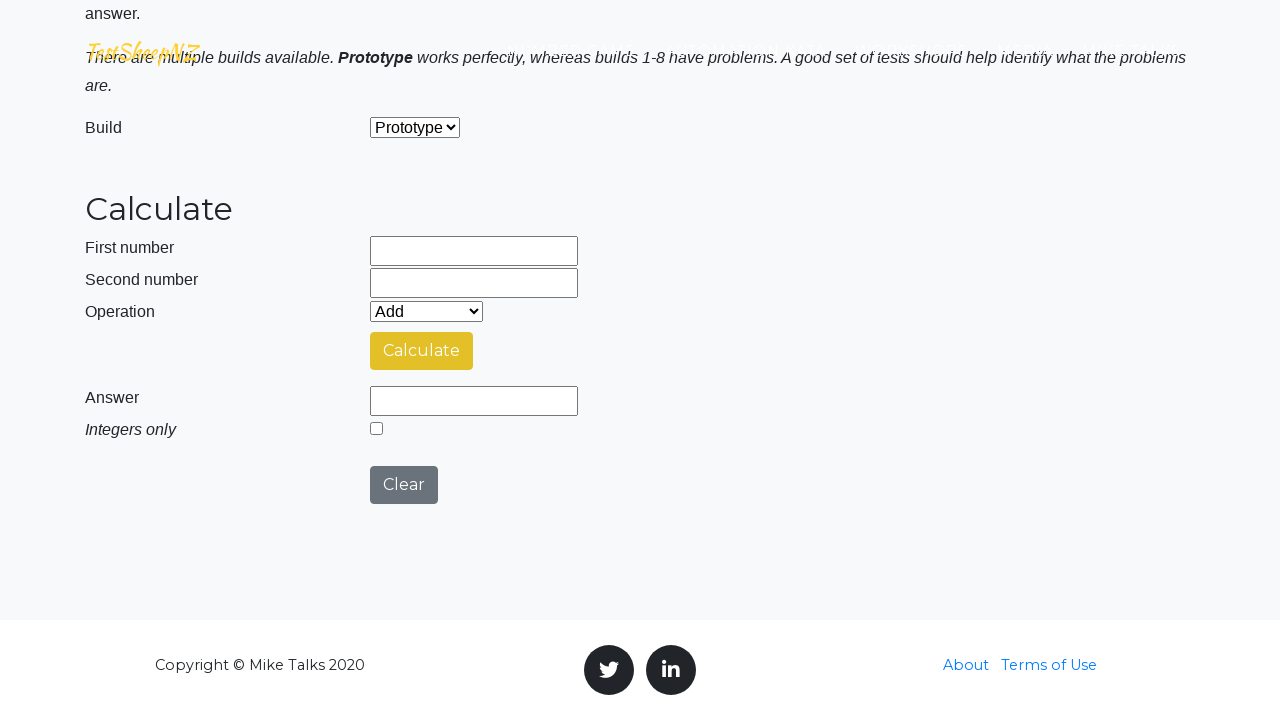

Filled first number field with 85 on #number1Field
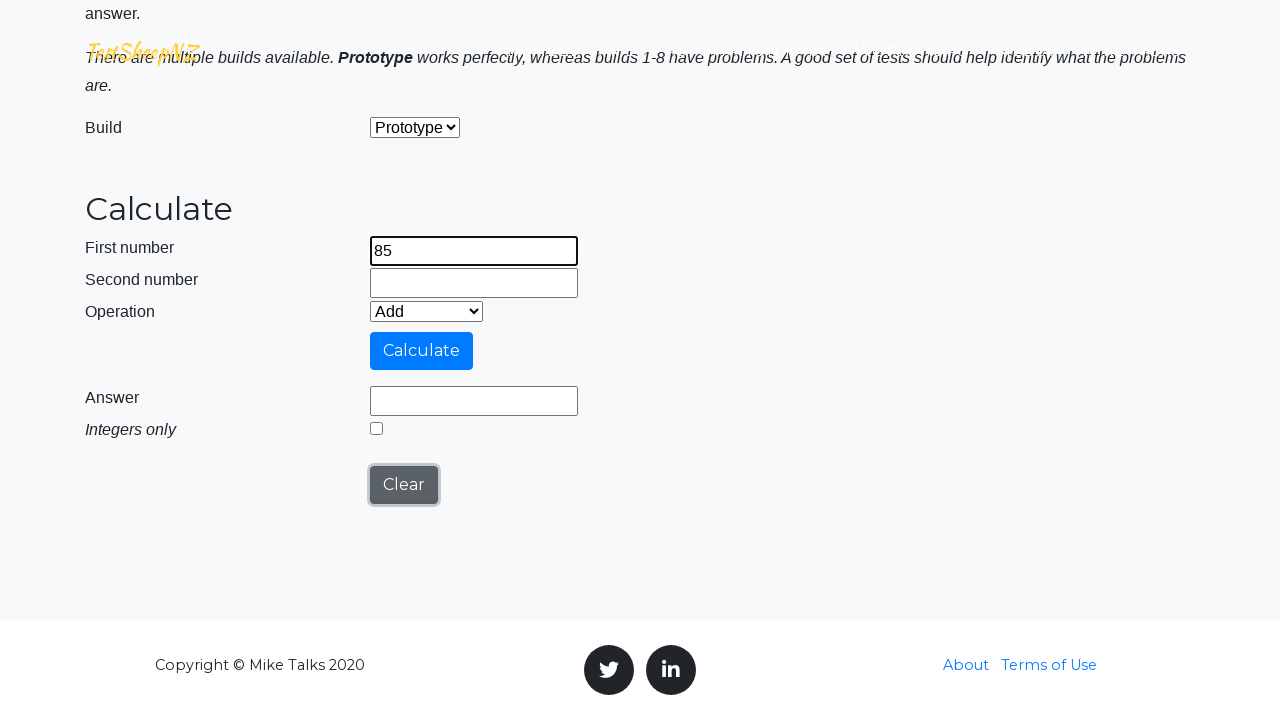

Filled second number field with 91 on #number2Field
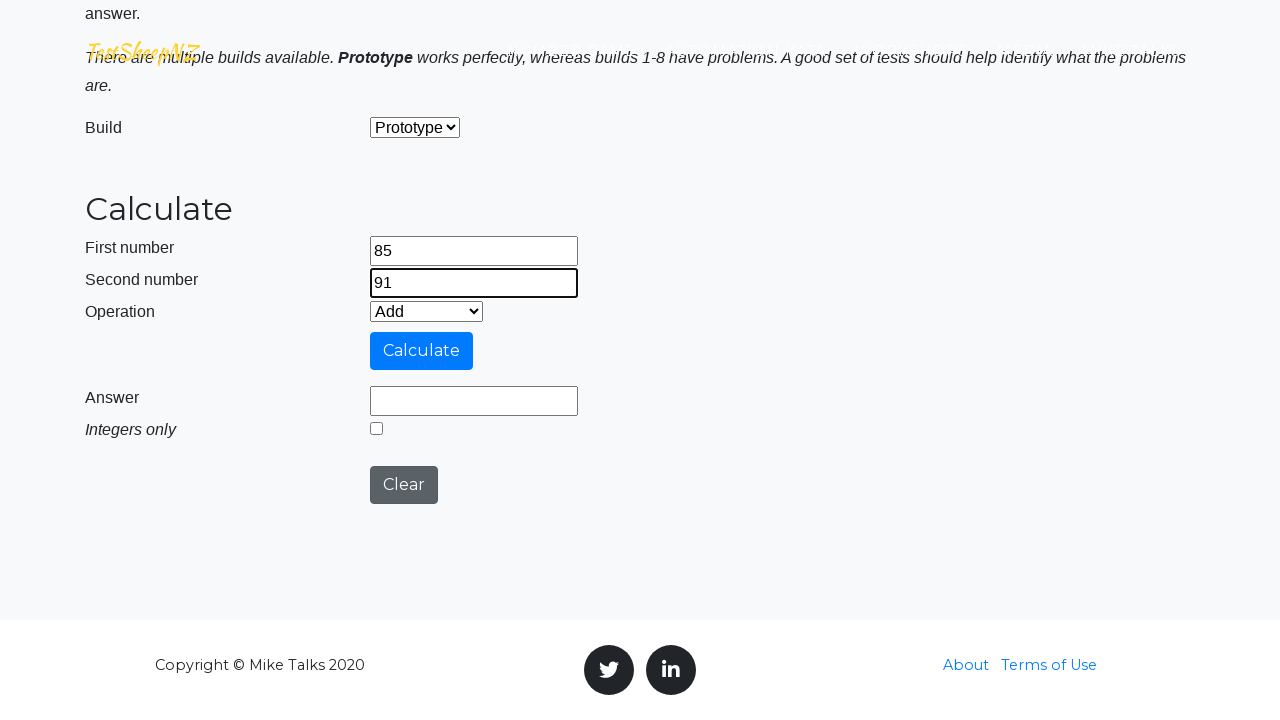

Clicked calculate button at (422, 351) on #calculateButton
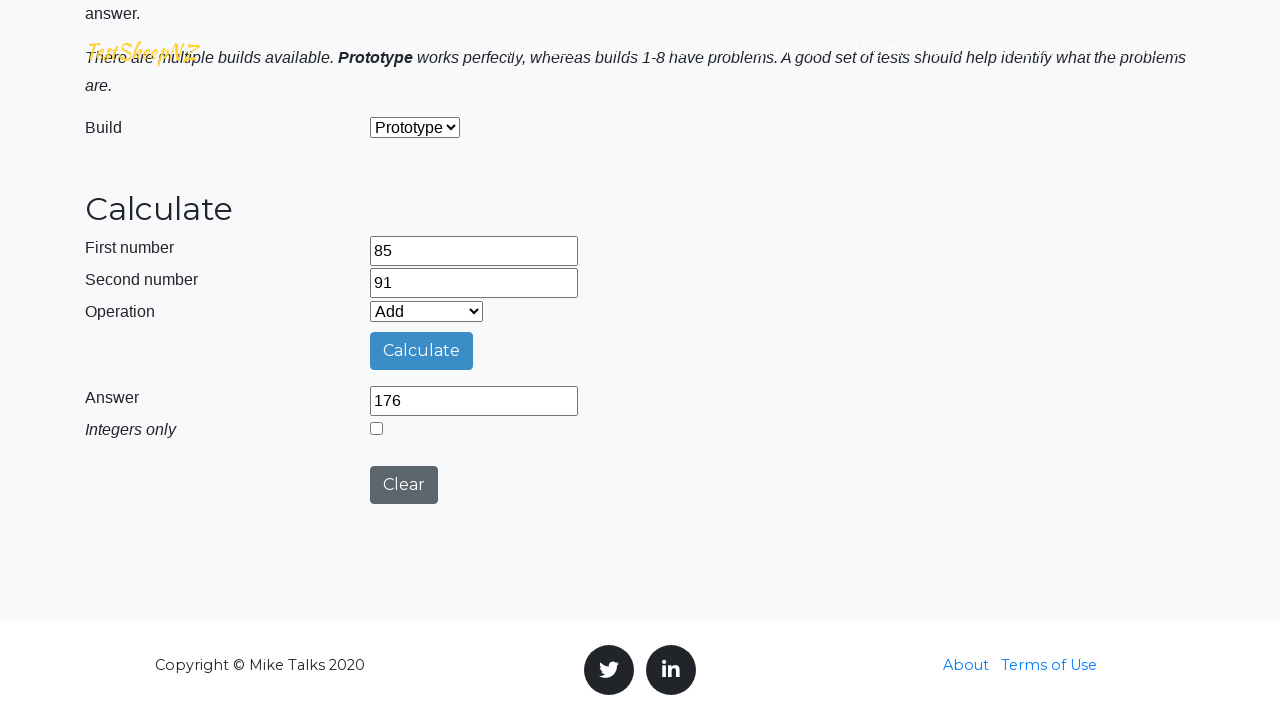

Answer field loaded
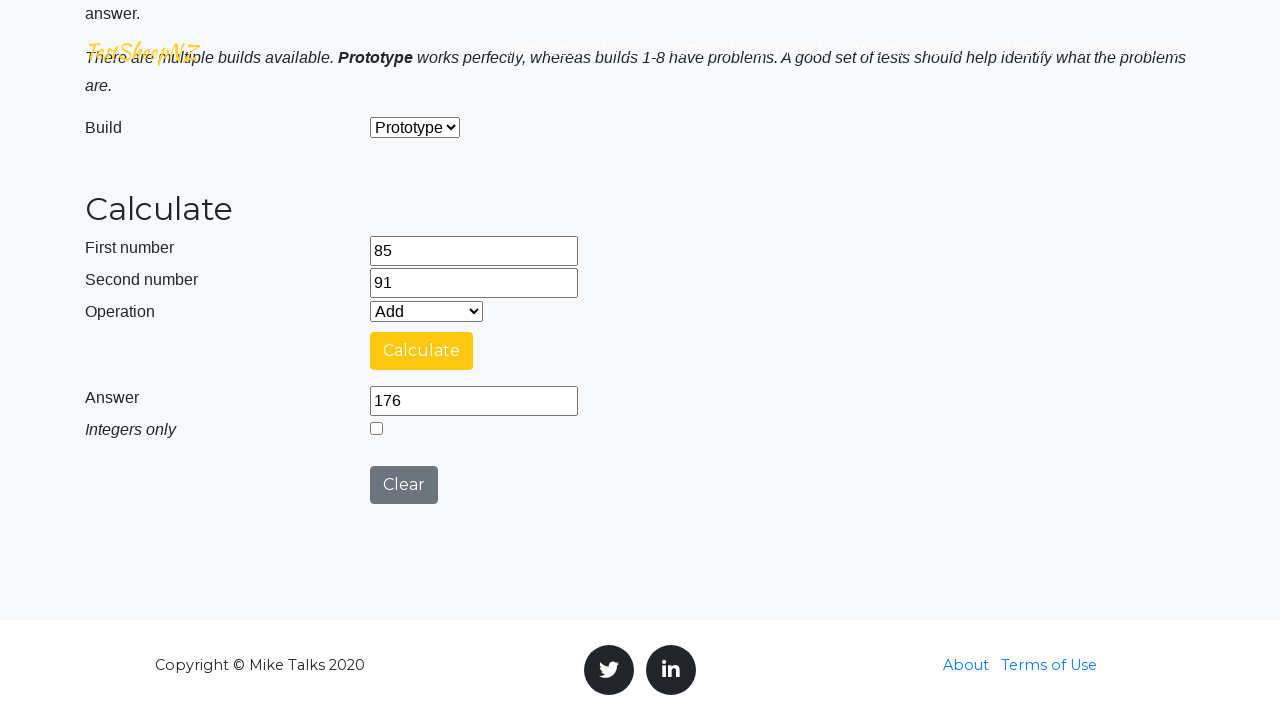

Verified calculation result: 85 + 91 = 176
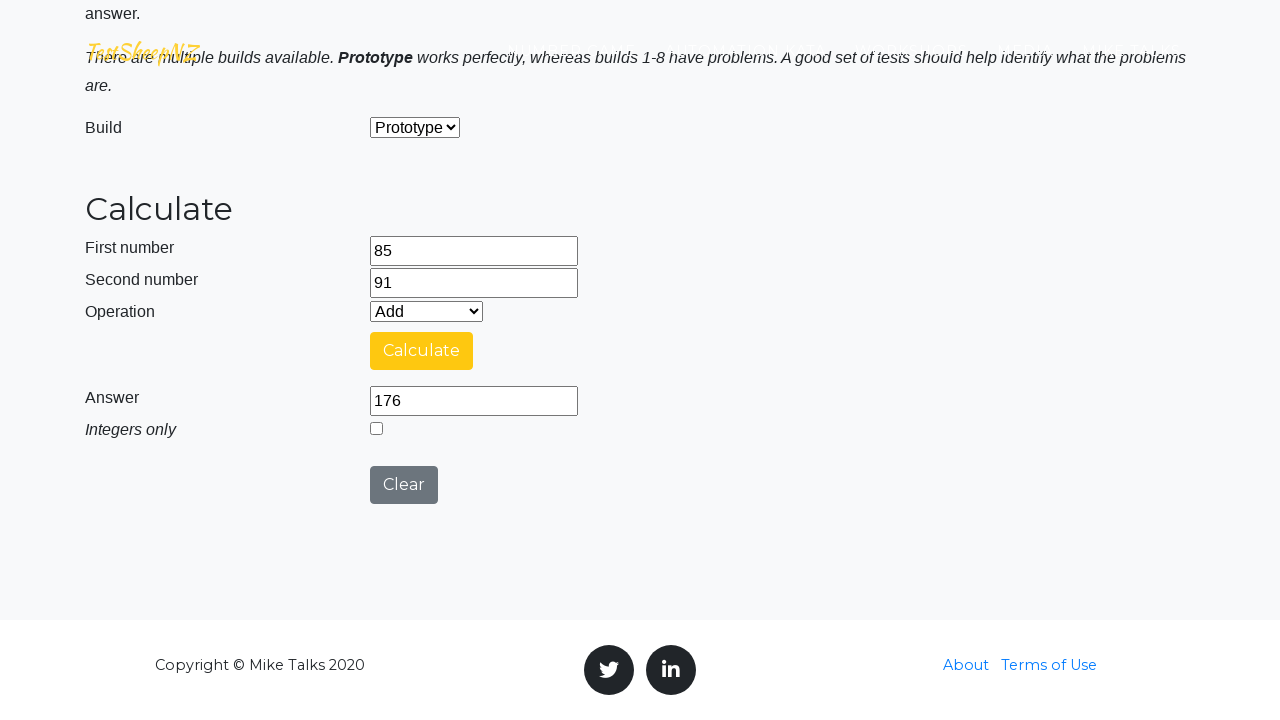

Cleared first number field on #number1Field
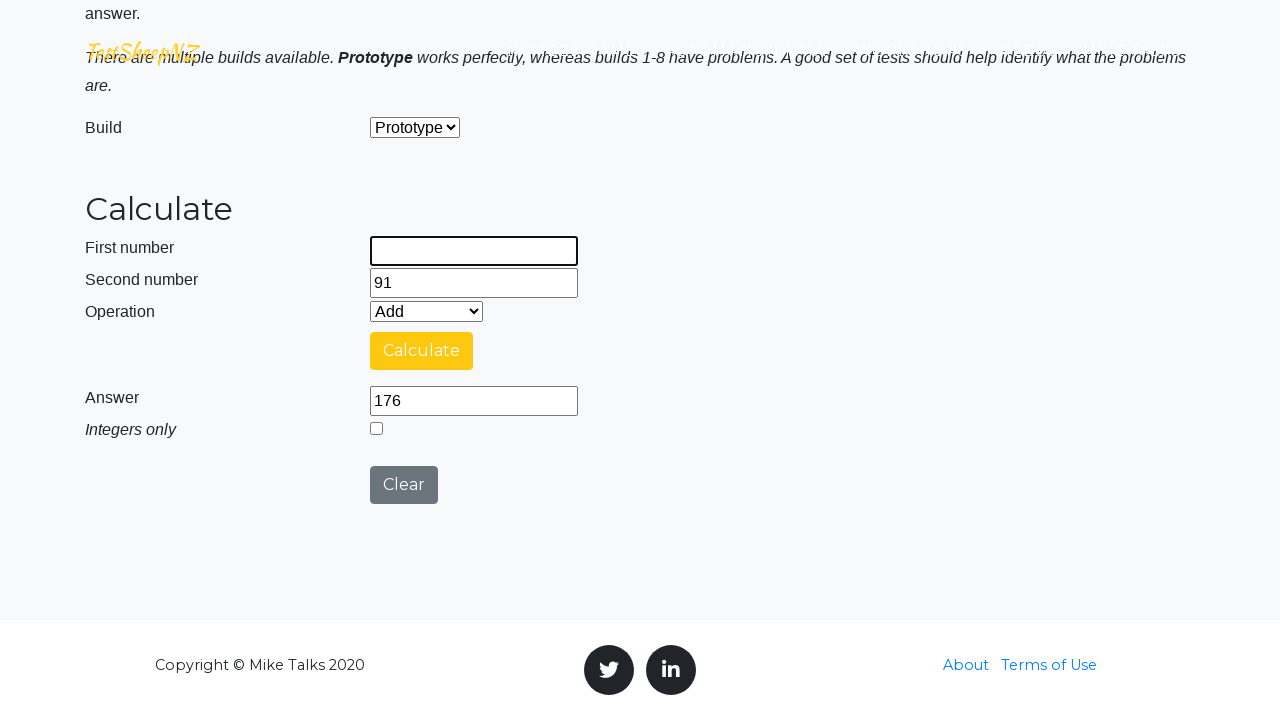

Cleared second number field on #number2Field
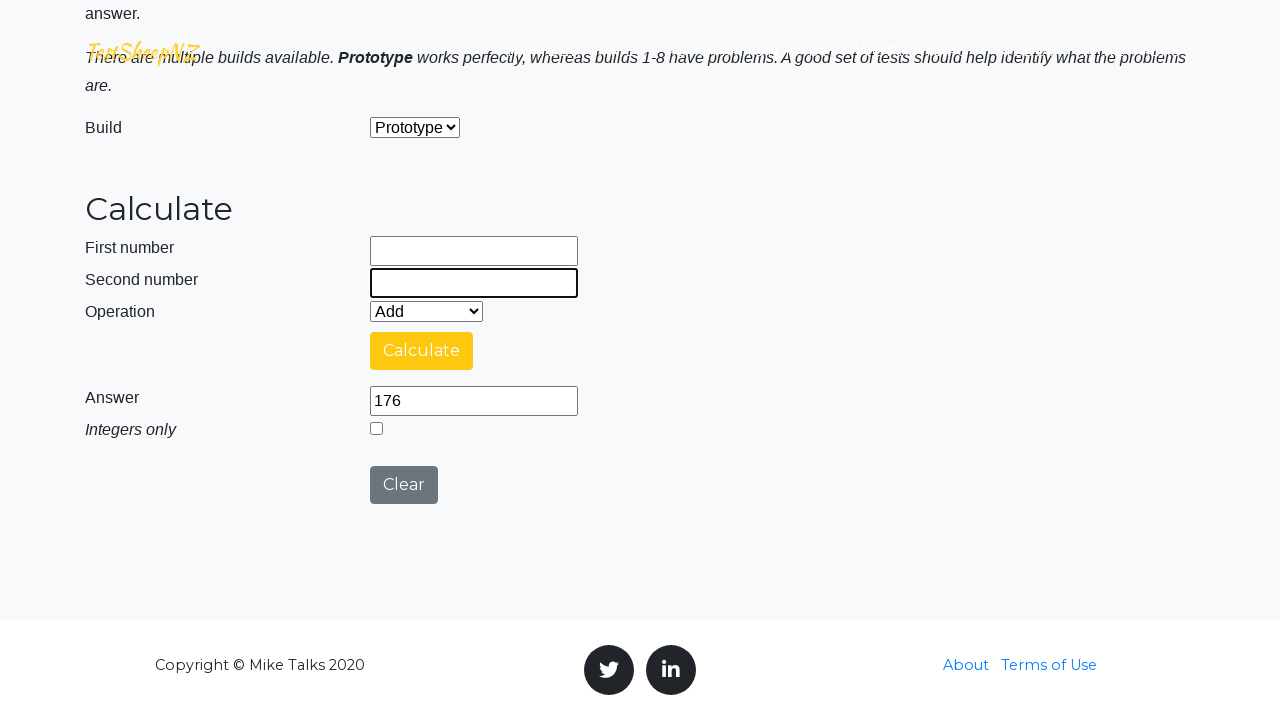

Clicked clear button to reset calculator at (404, 485) on #clearButton
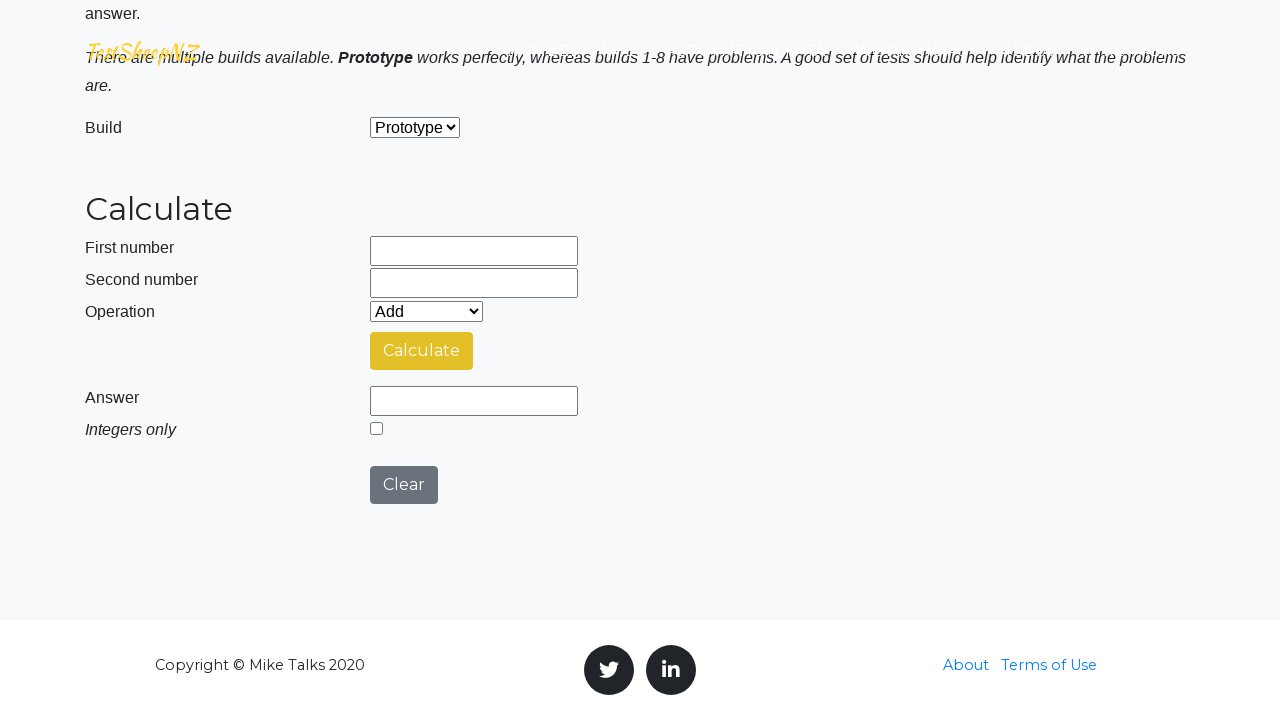

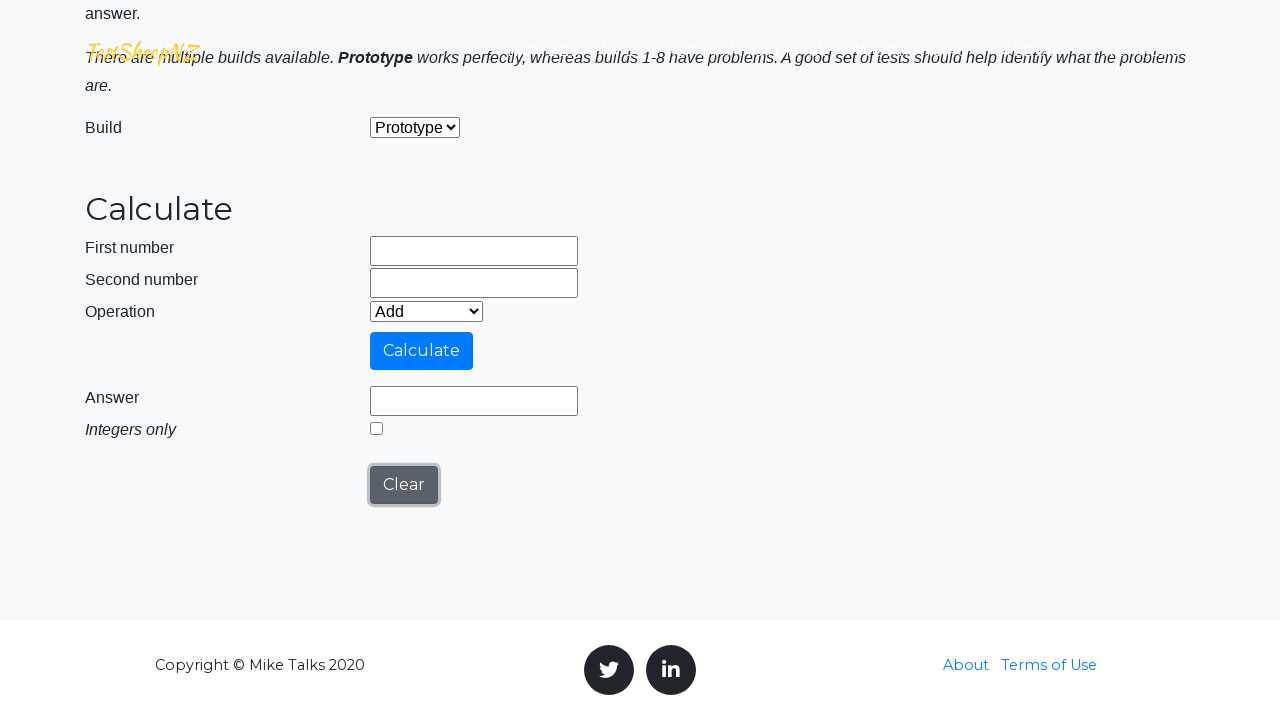